Navigates through course listings on nckuhub.com by clicking on each course item to open its details and then closing it

Starting URL: https://nckuhub.com/

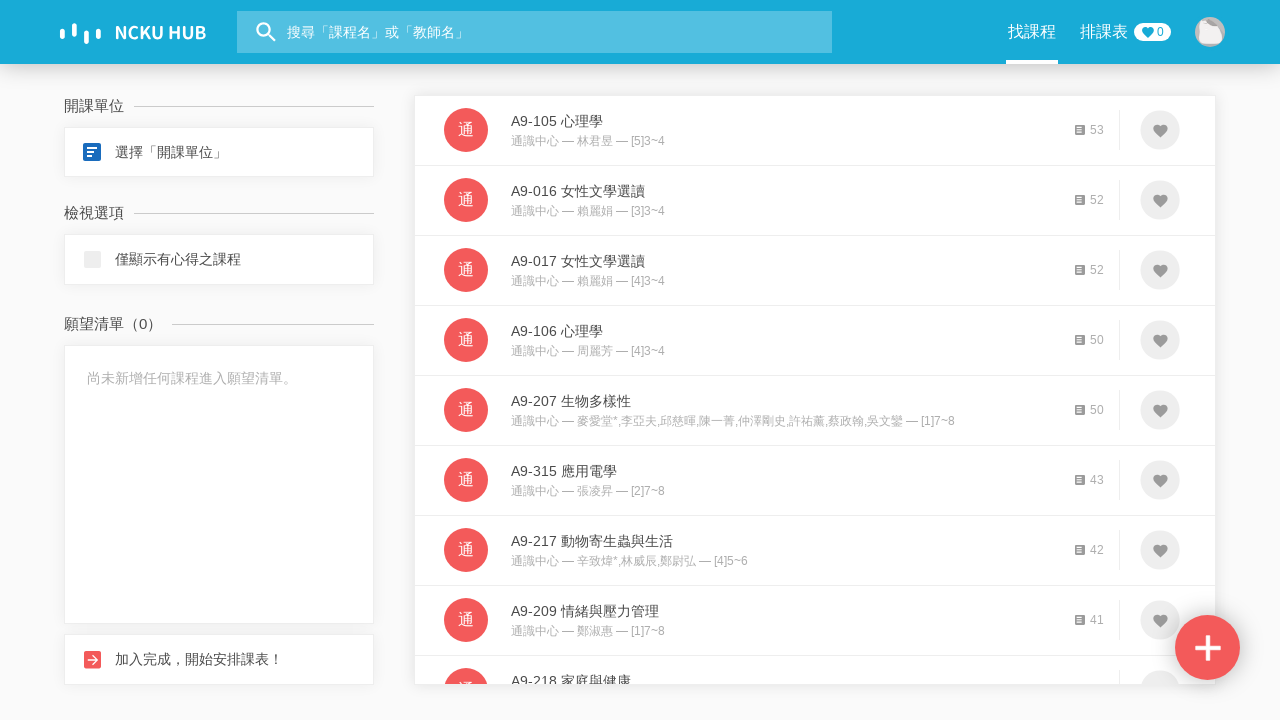

Waited for course items to load on nckuhub.com
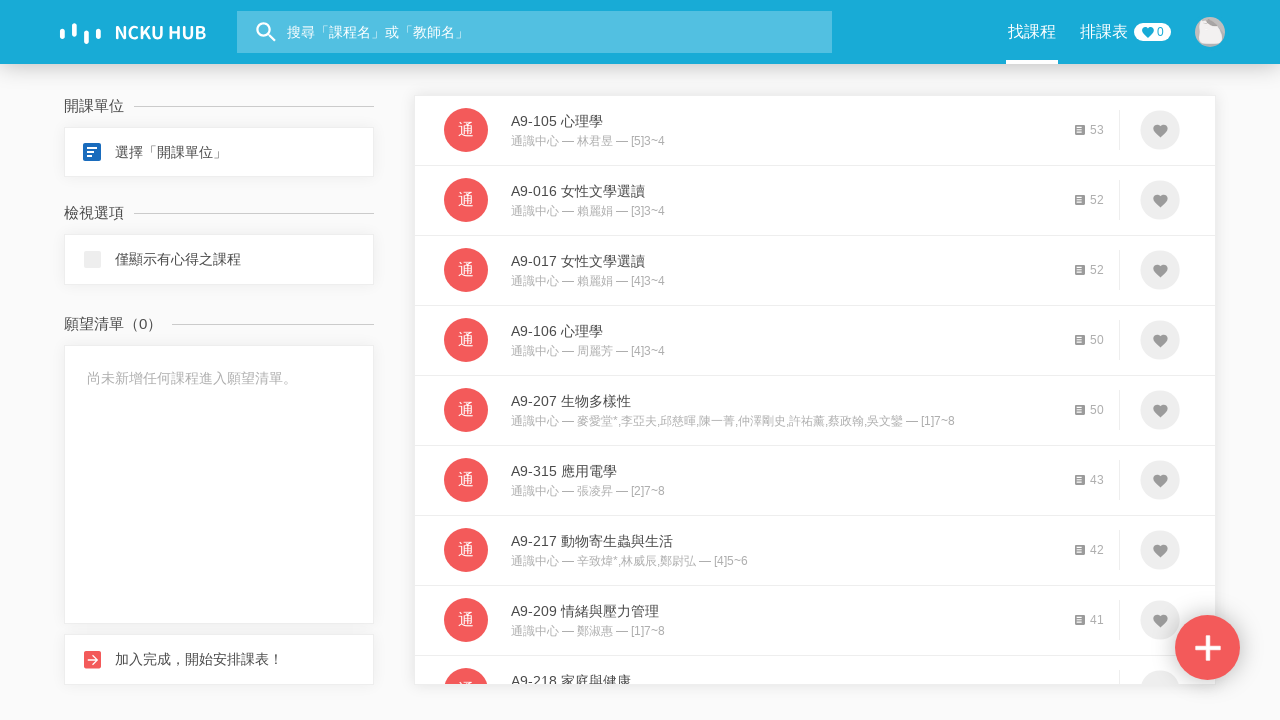

Retrieved all course item elements
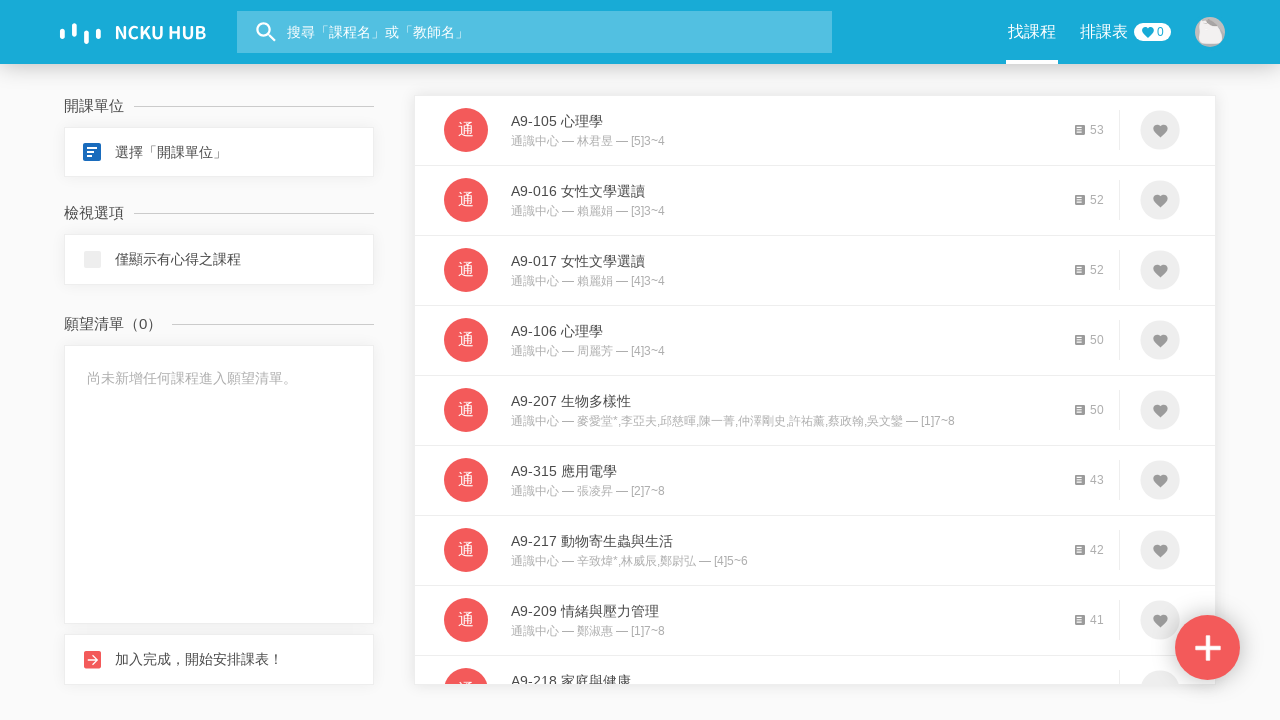

Clicked course item 1 to open details
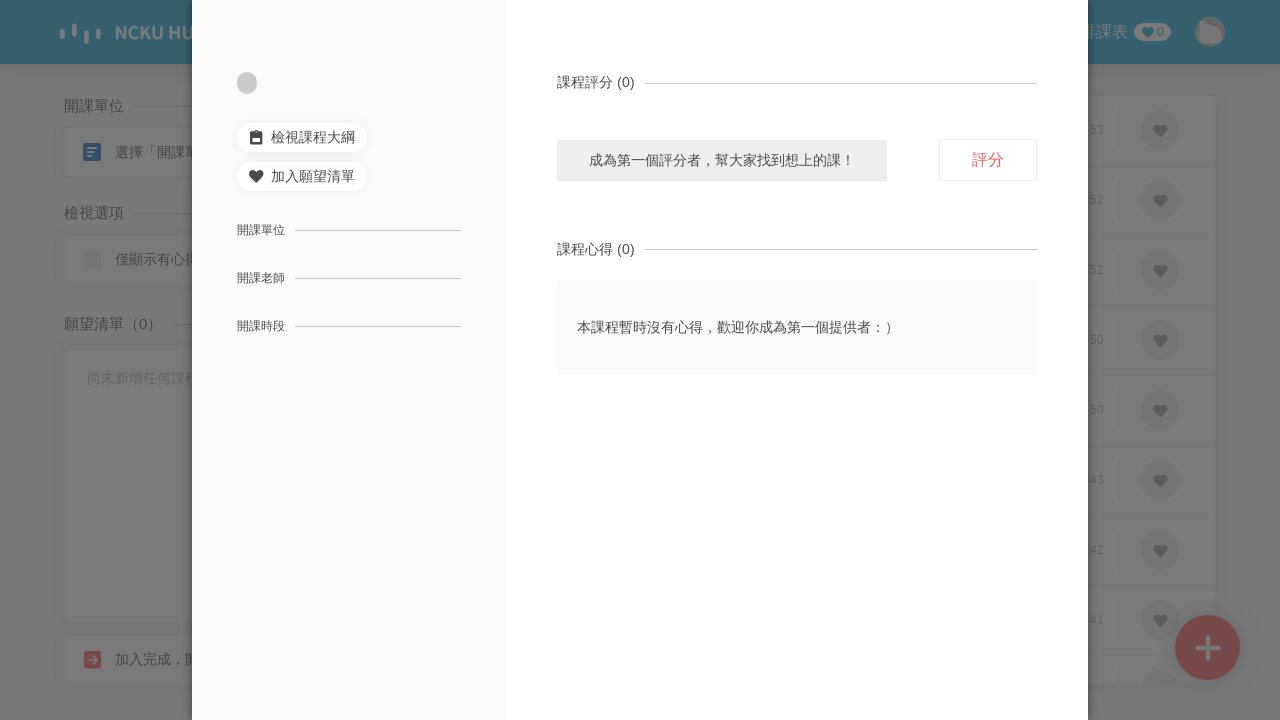

Waited for course details modal to appear
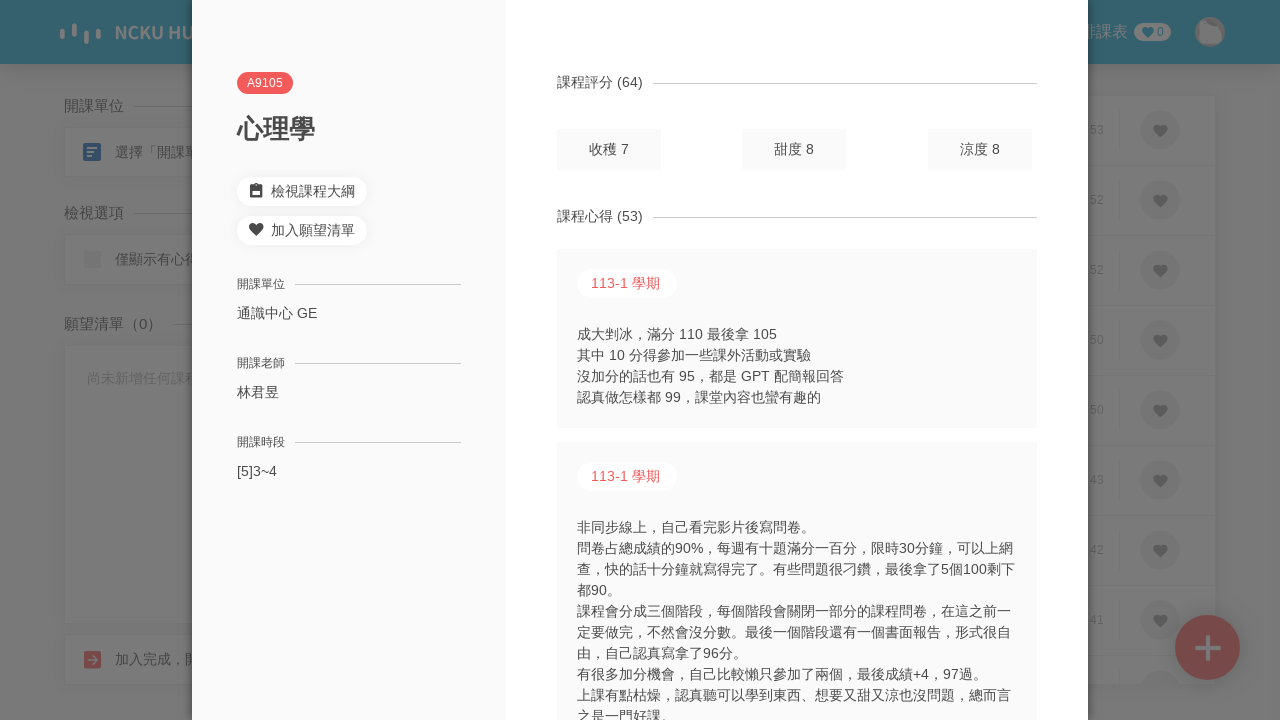

Clicked outside modal to close course details at (5, 5)
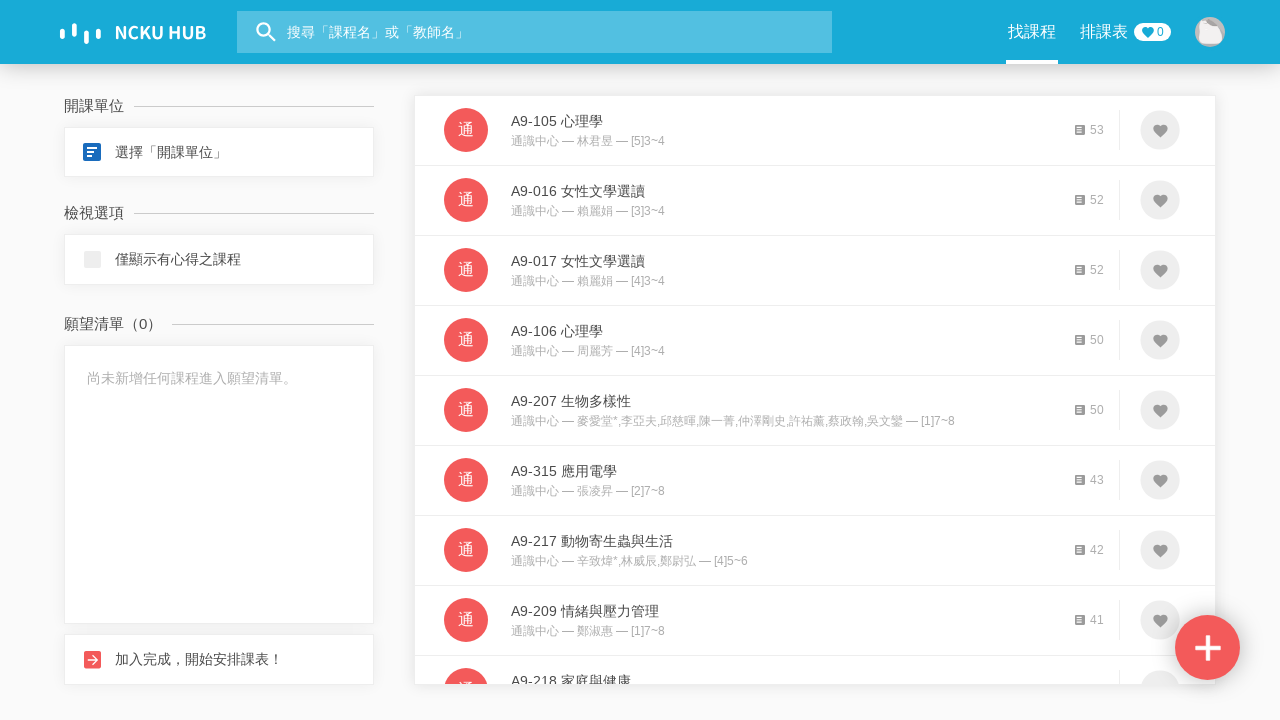

Waited before proceeding to next course item
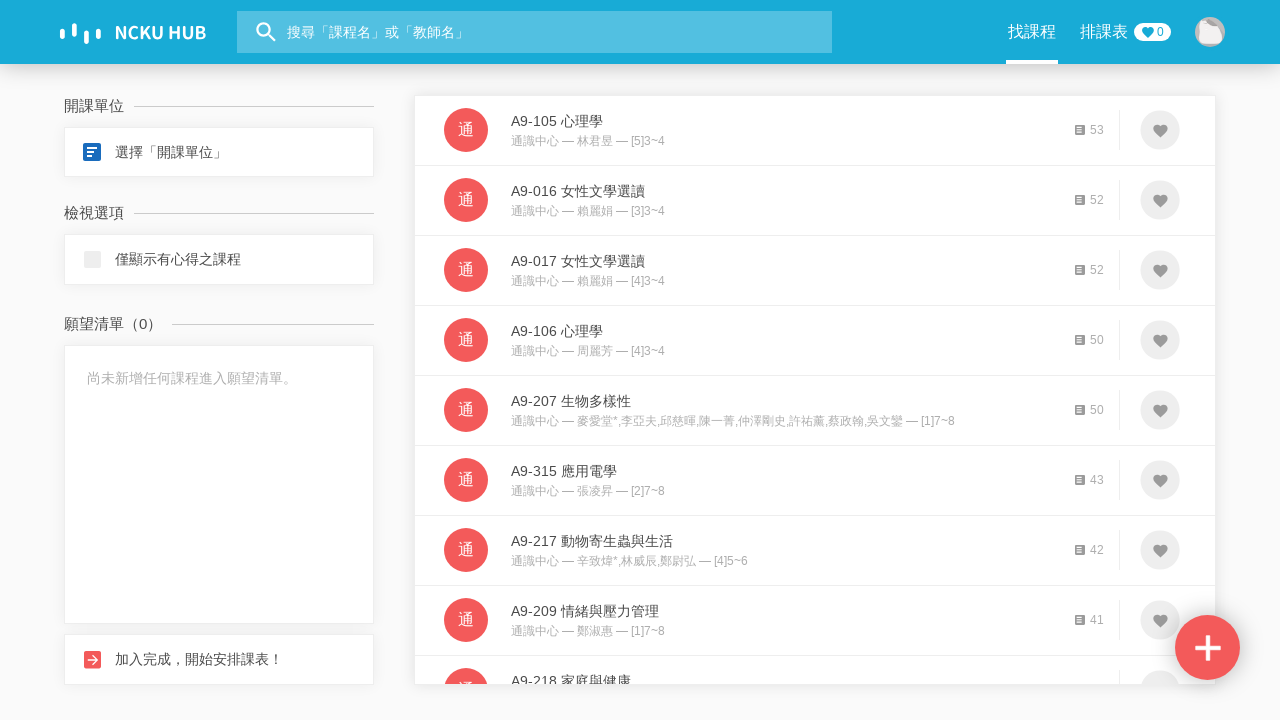

Clicked course item 2 to open details
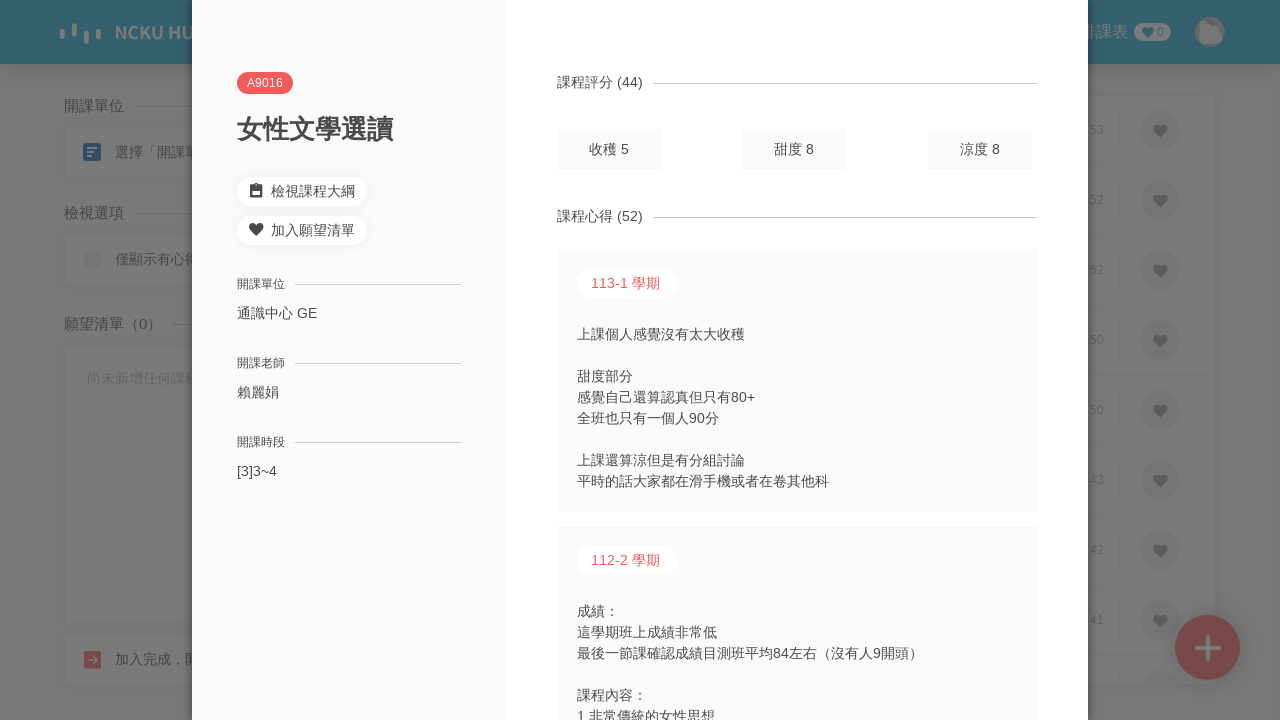

Waited for course details modal to appear
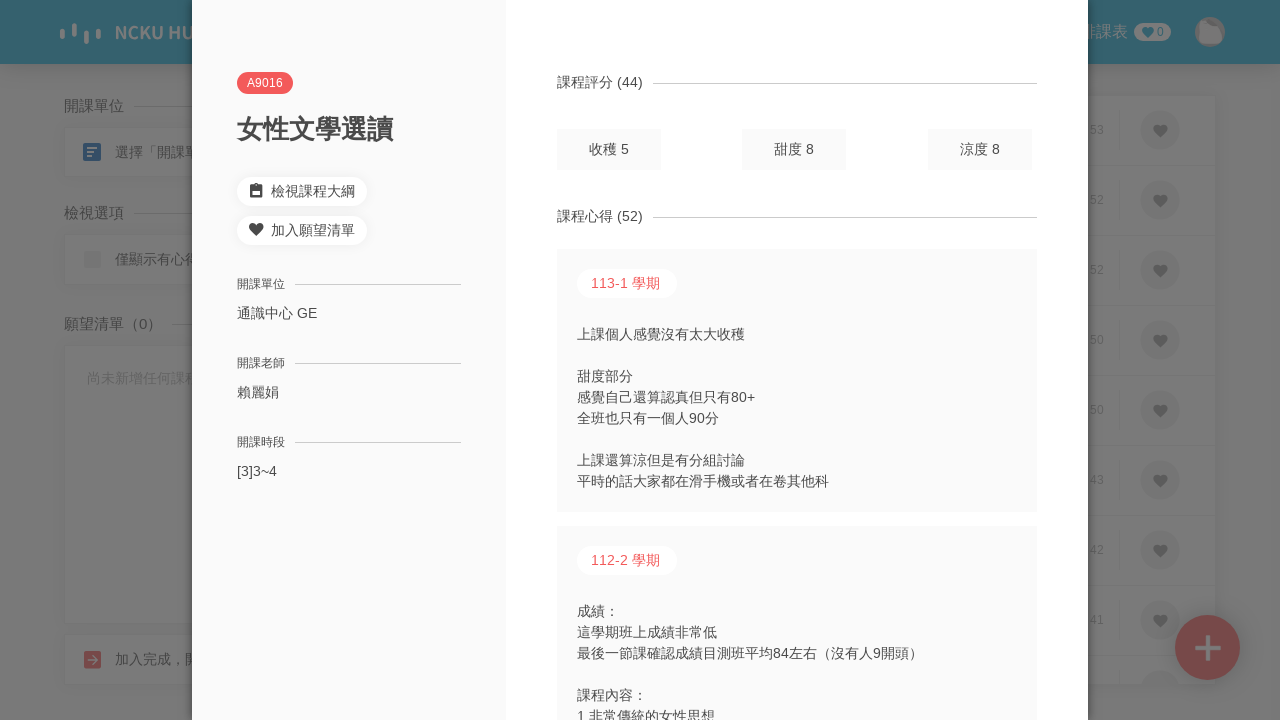

Clicked outside modal to close course details at (5, 5)
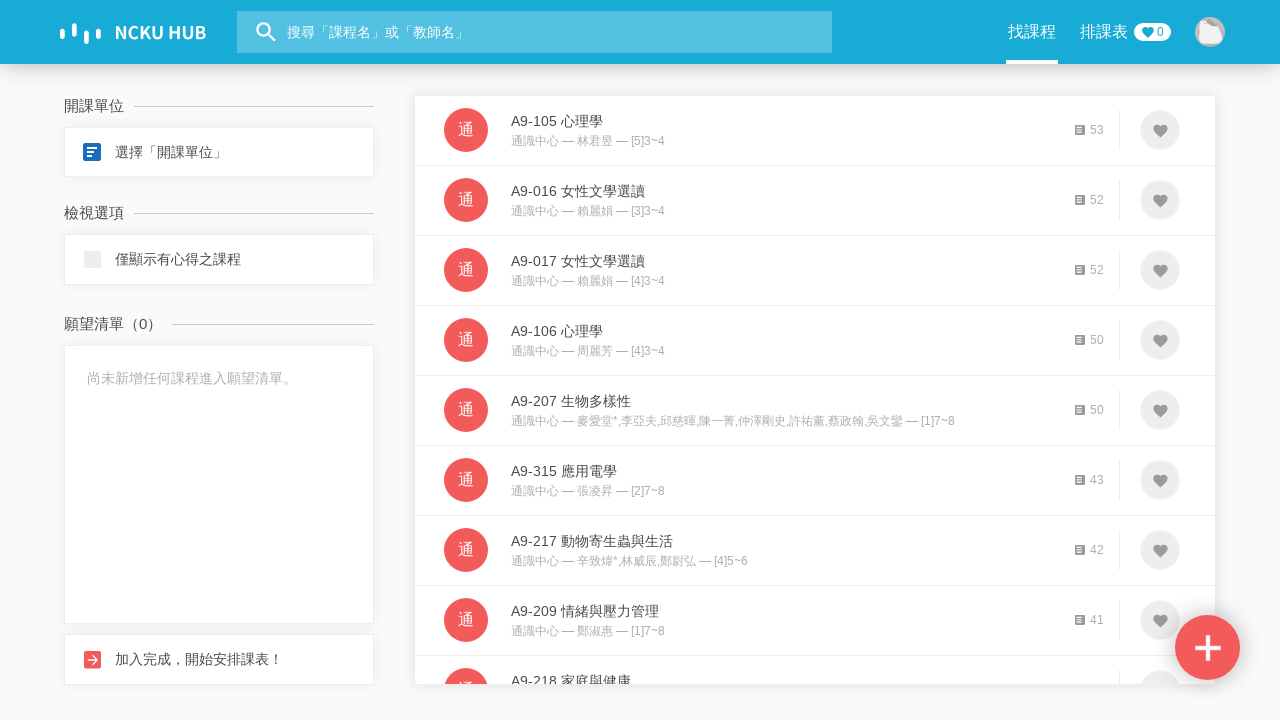

Waited before proceeding to next course item
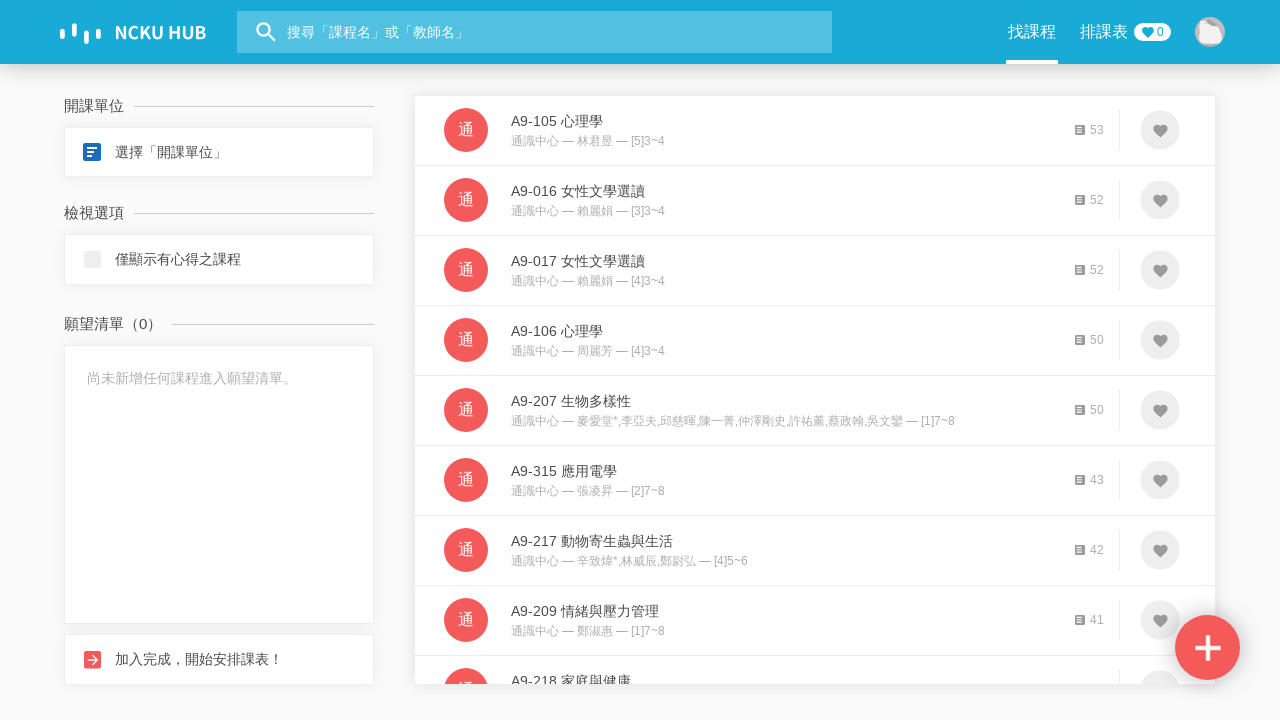

Clicked course item 3 to open details
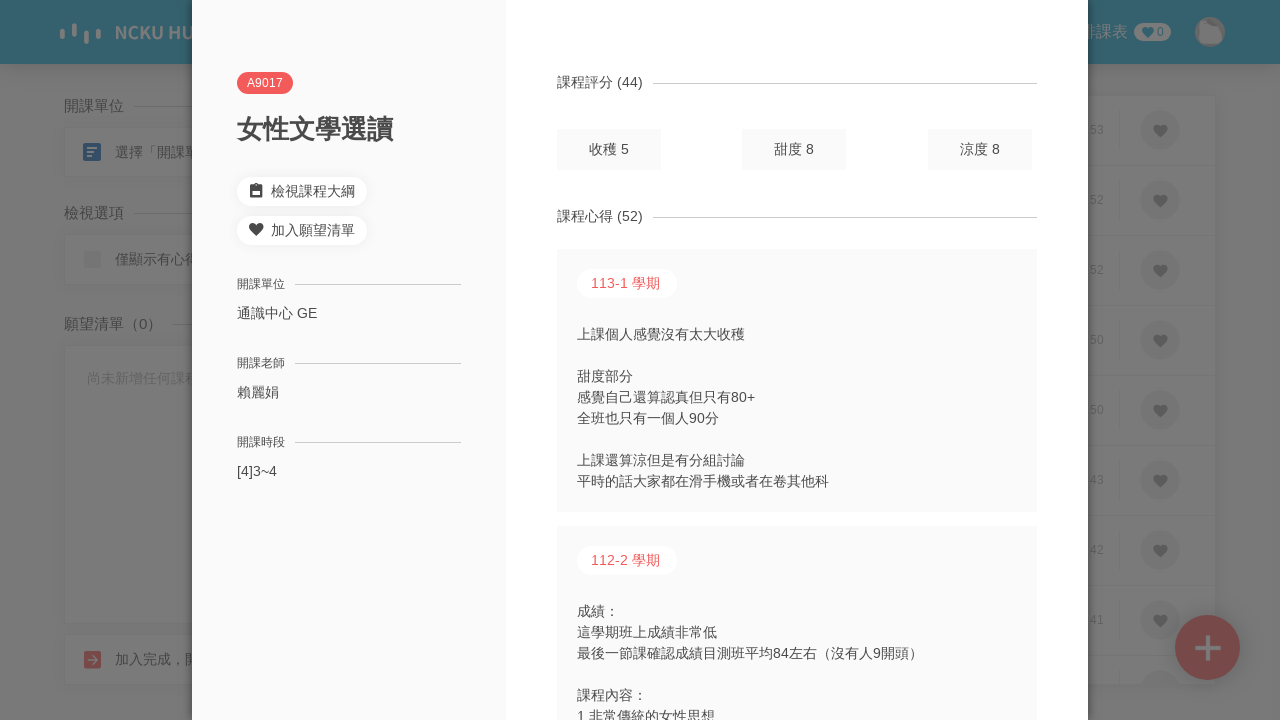

Waited for course details modal to appear
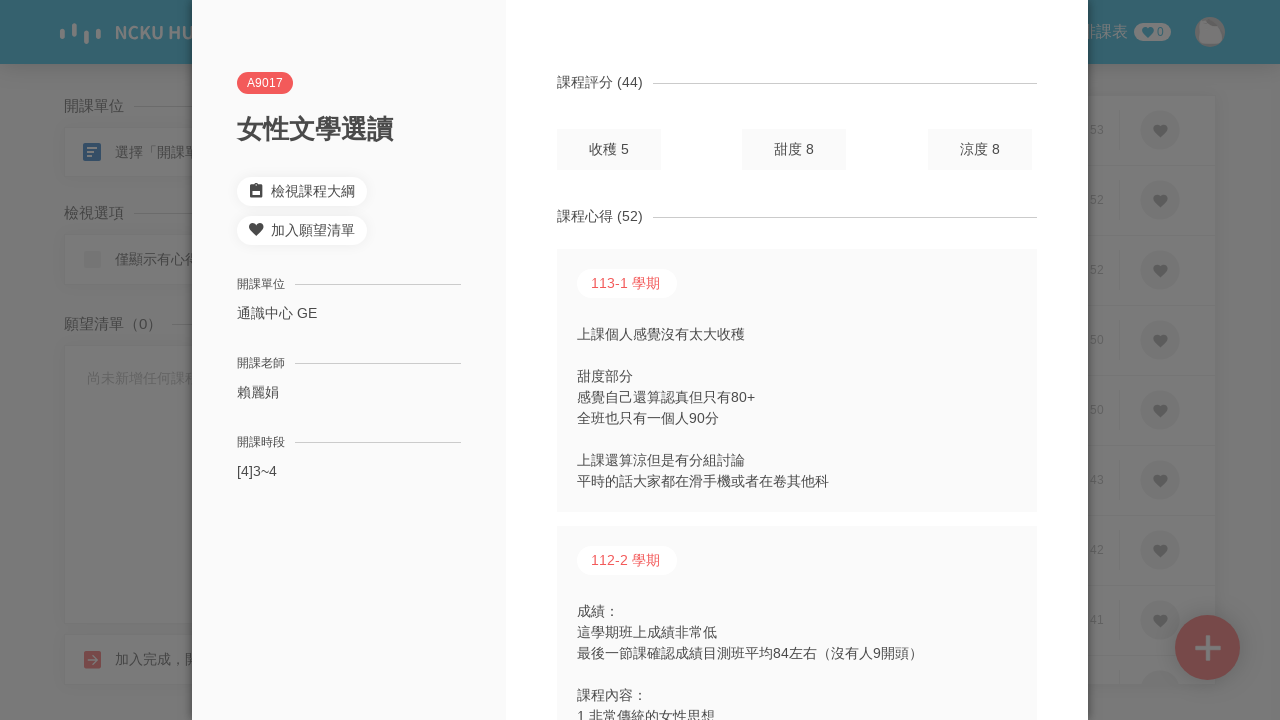

Clicked outside modal to close course details at (5, 5)
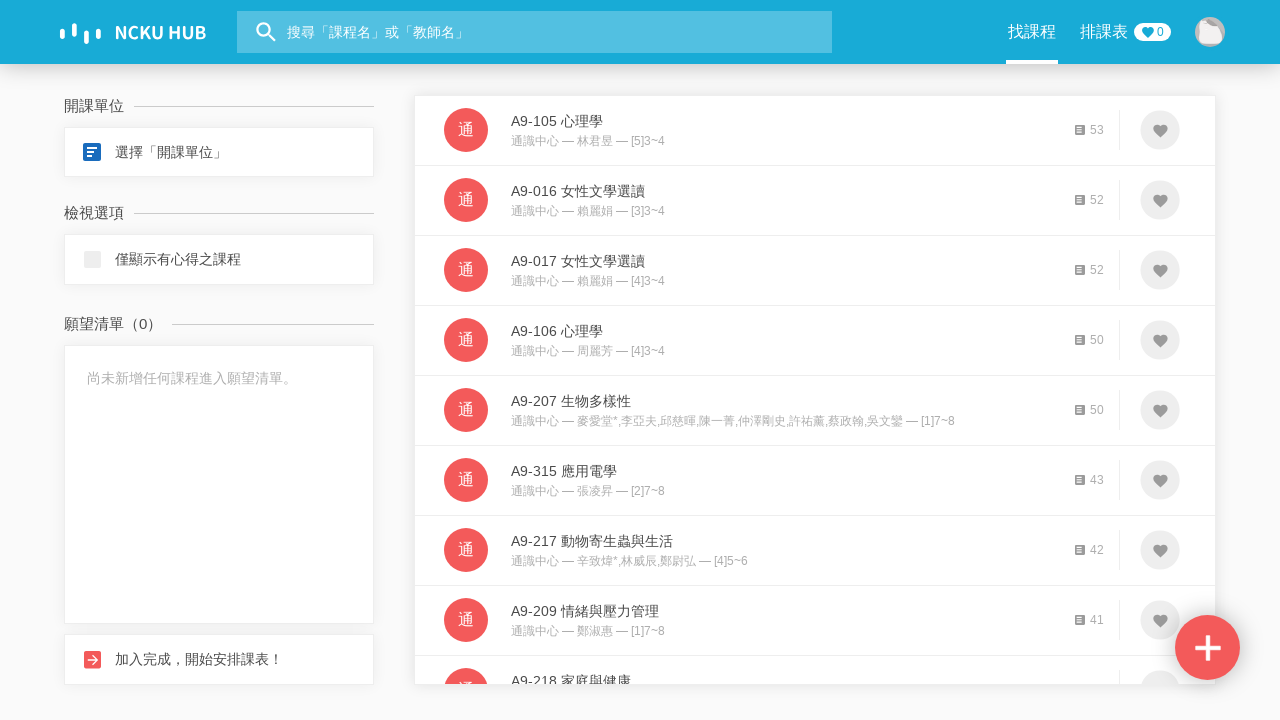

Waited before proceeding to next course item
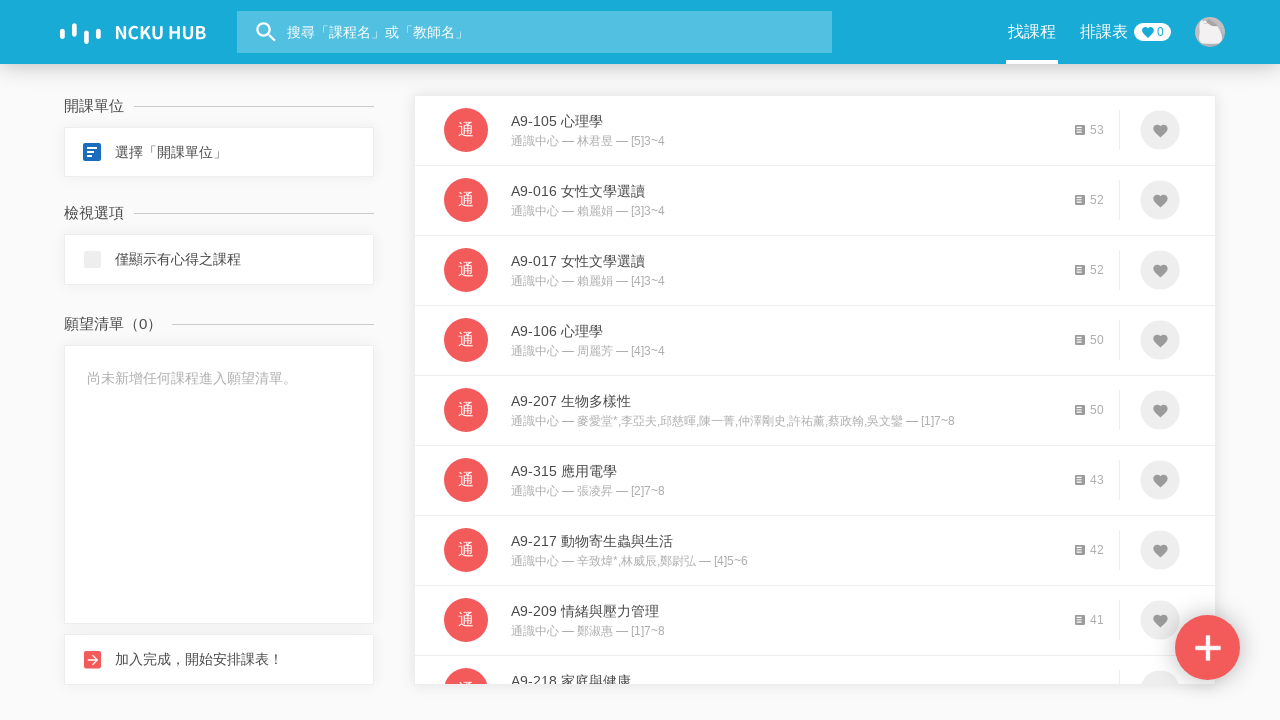

Clicked course item 4 to open details
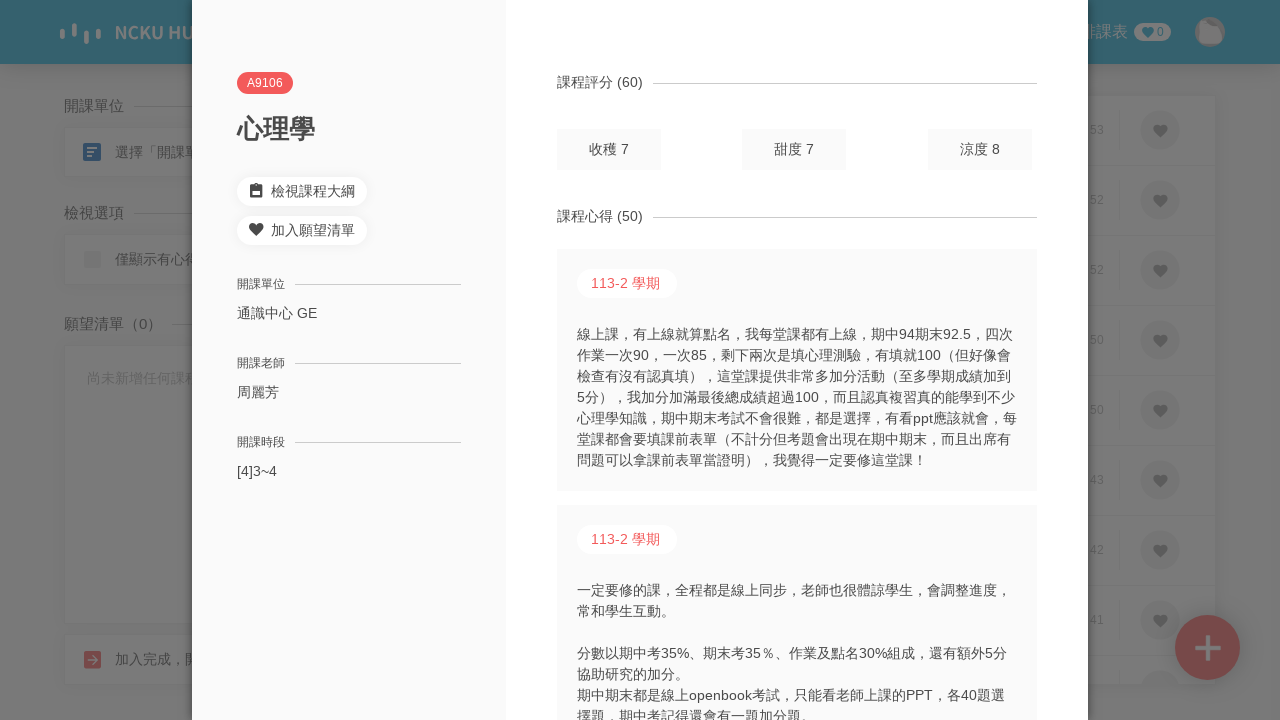

Waited for course details modal to appear
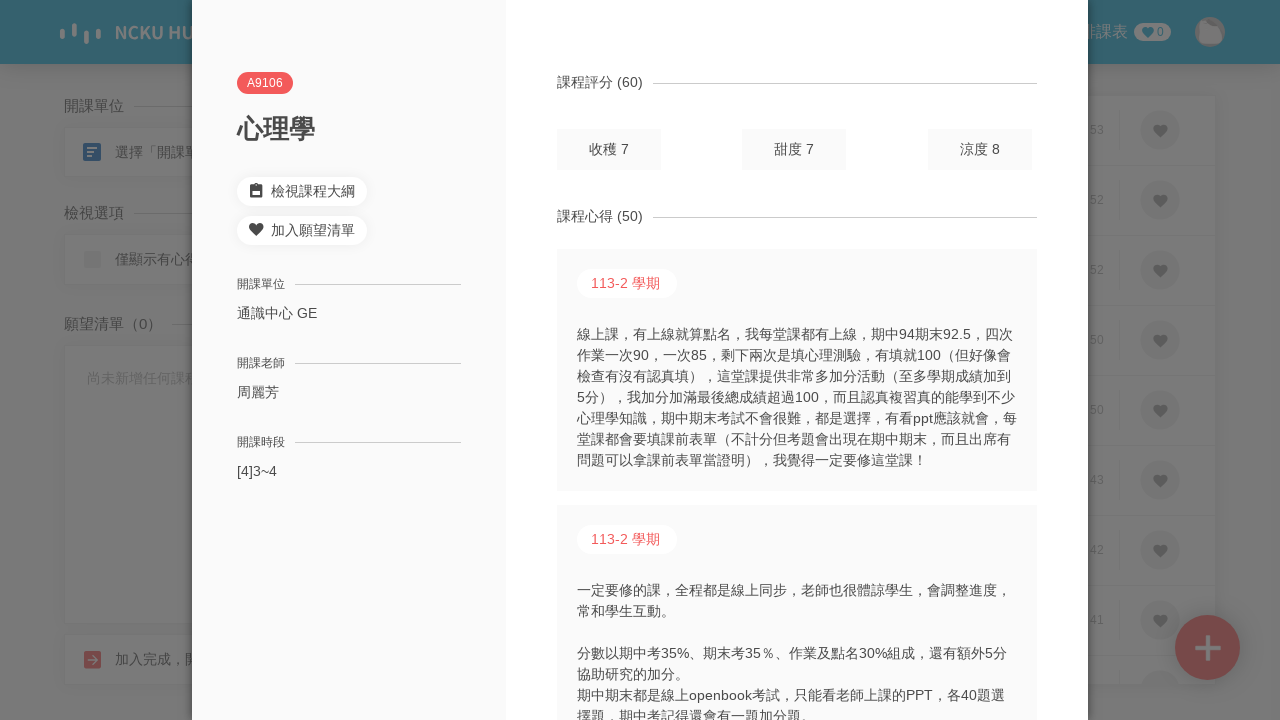

Clicked outside modal to close course details at (5, 5)
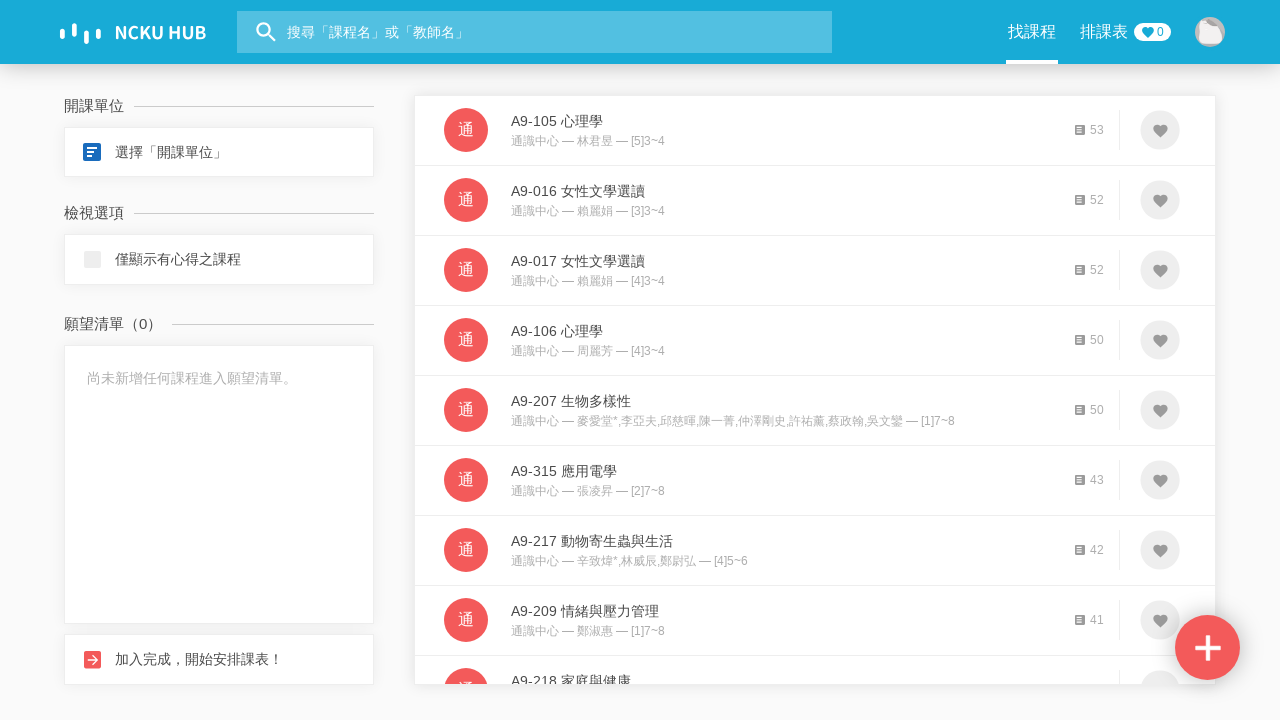

Waited before proceeding to next course item
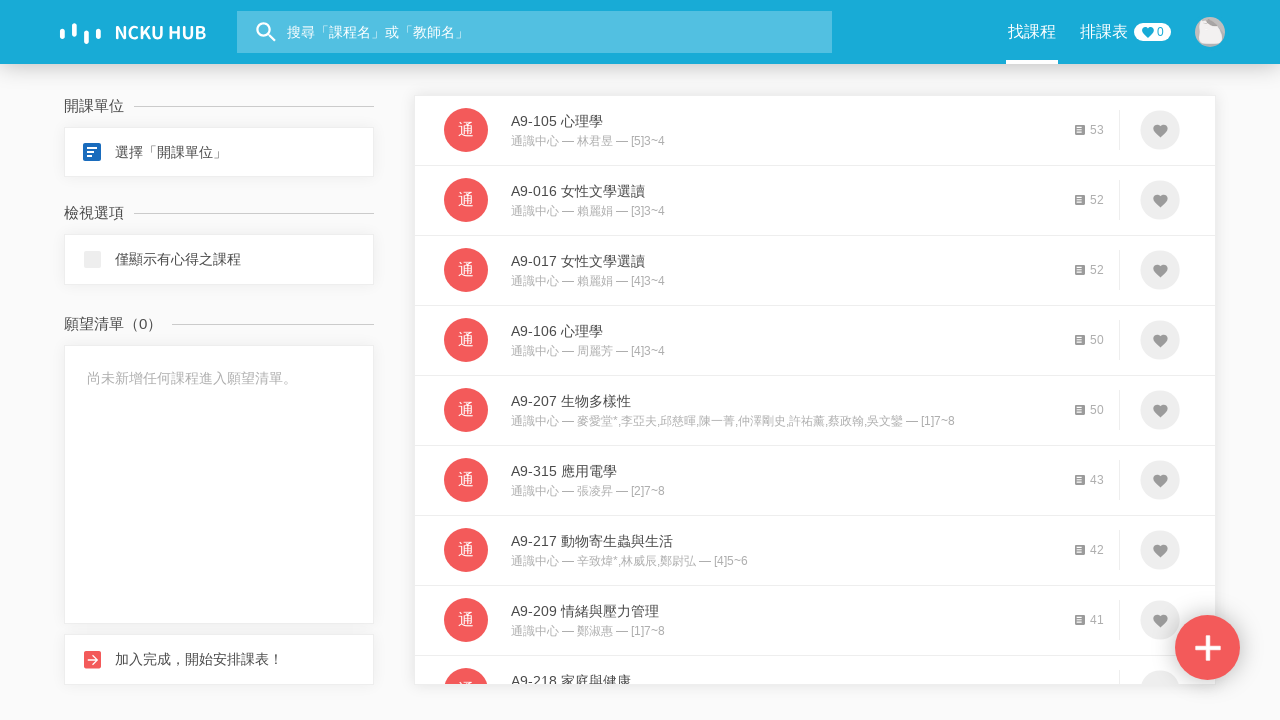

Clicked course item 5 to open details
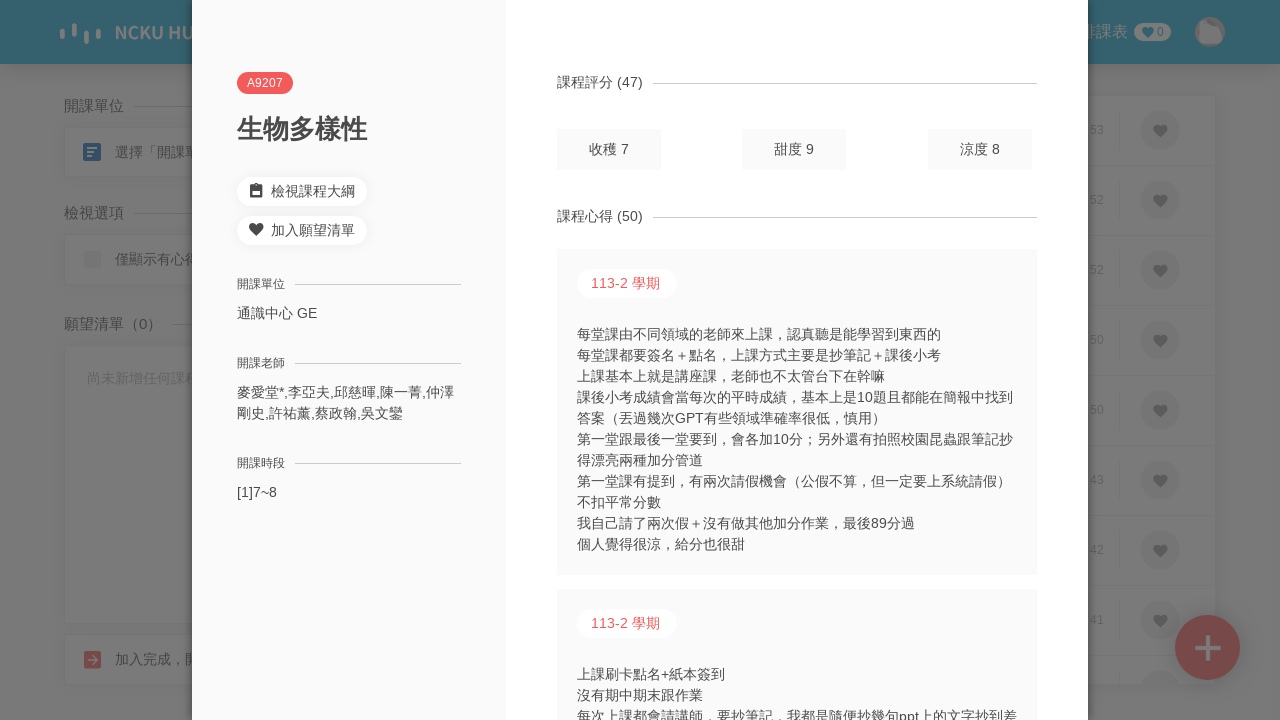

Waited for course details modal to appear
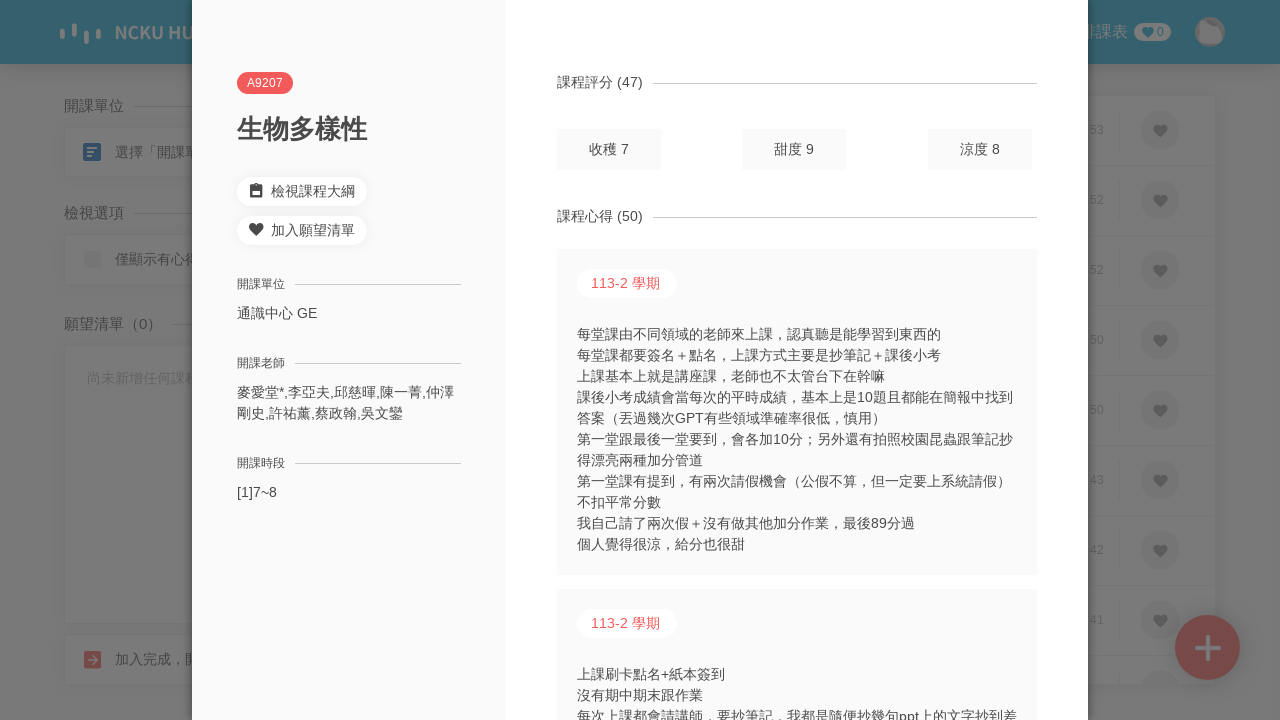

Clicked outside modal to close course details at (5, 5)
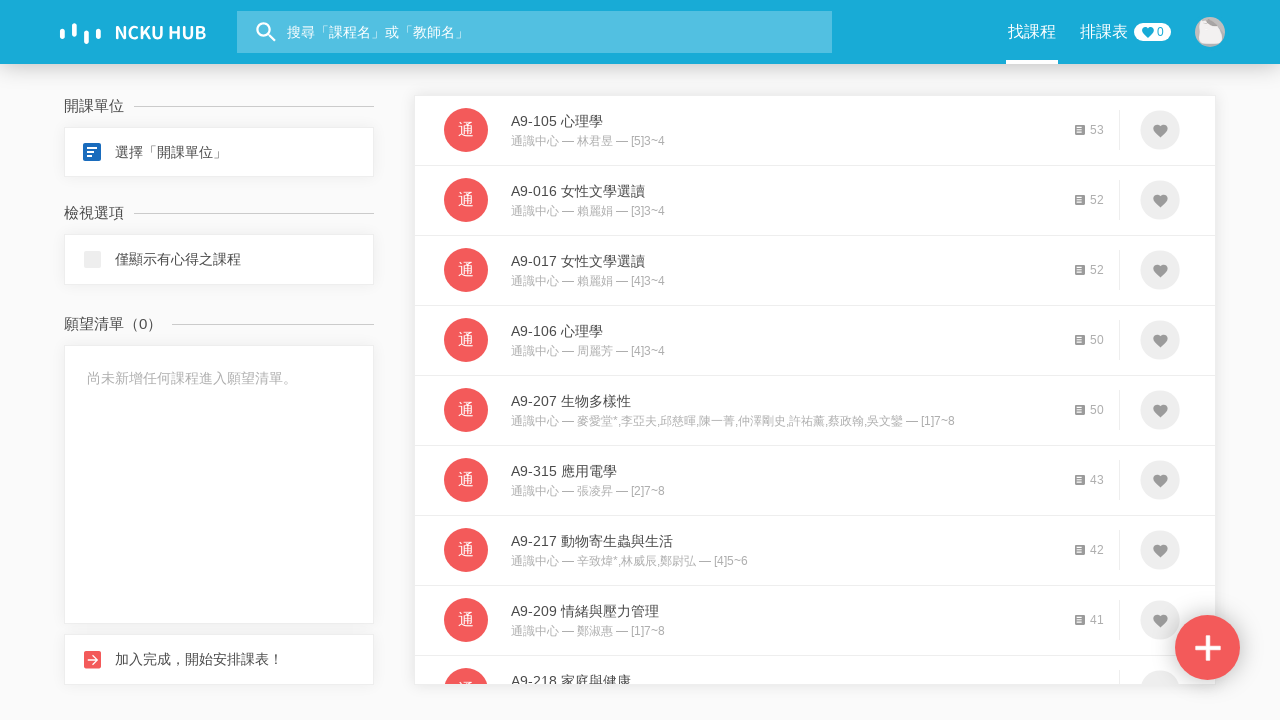

Waited before proceeding to next course item
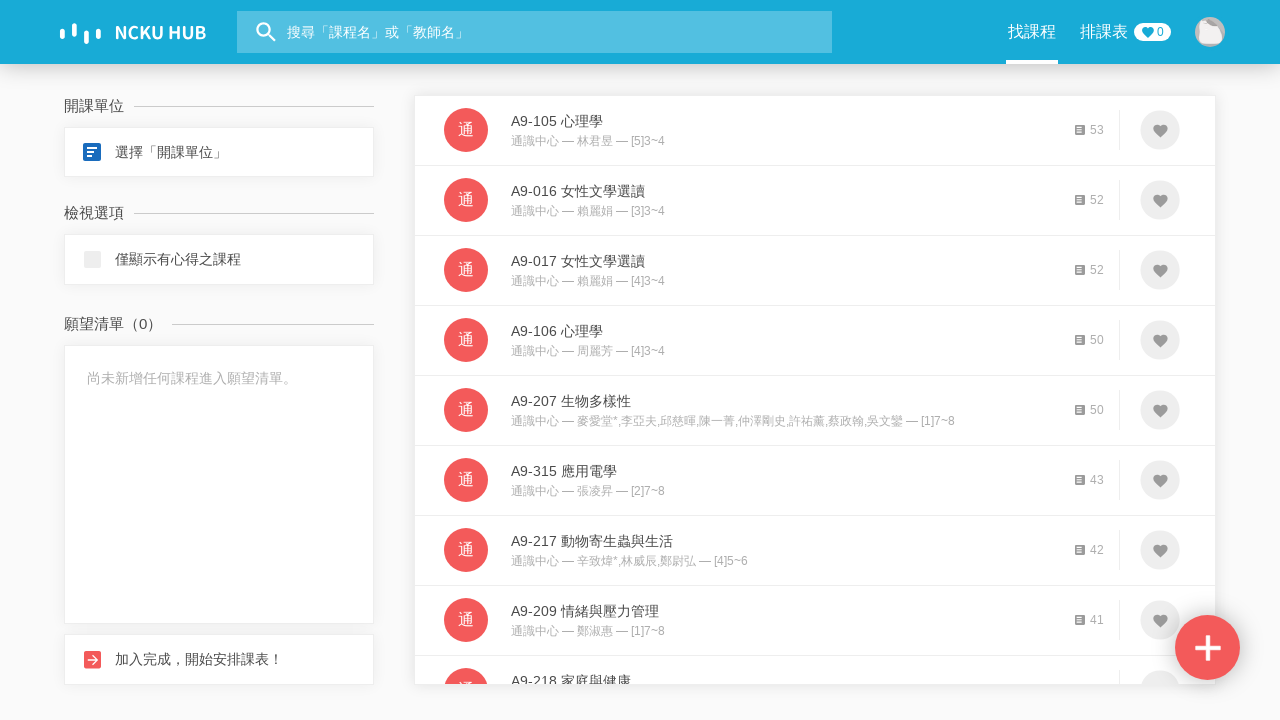

Clicked course item 6 to open details
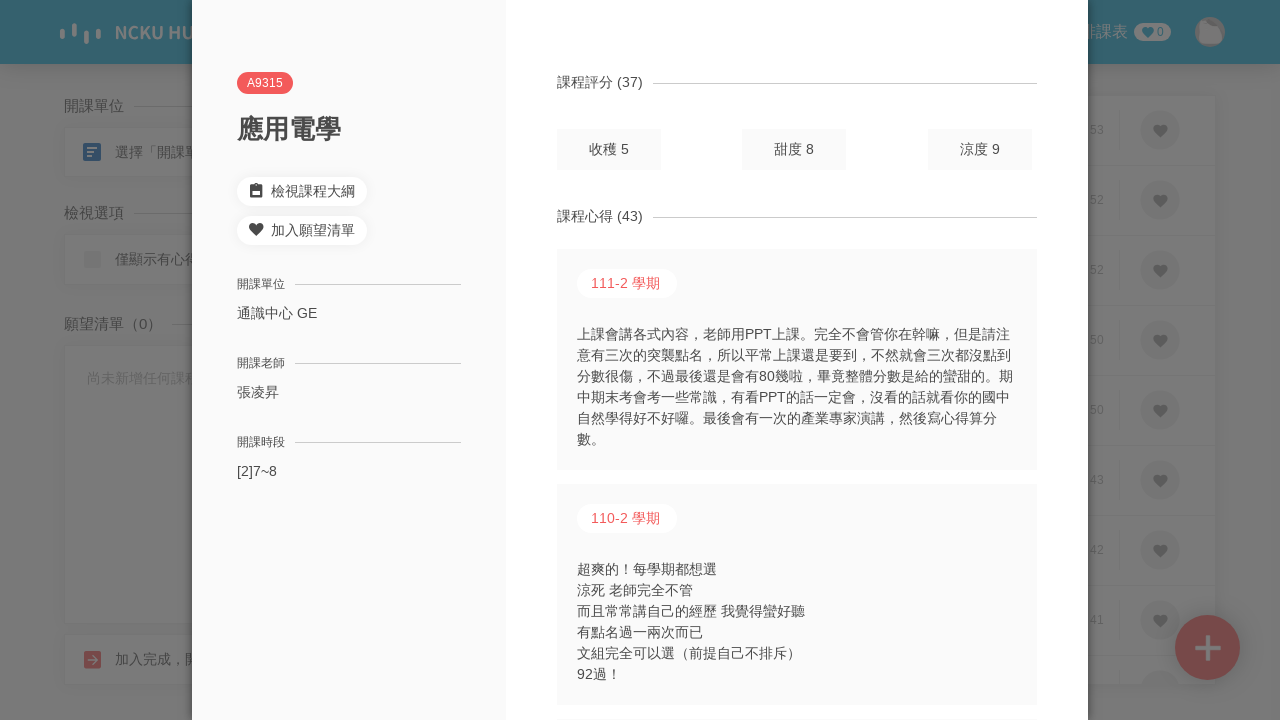

Waited for course details modal to appear
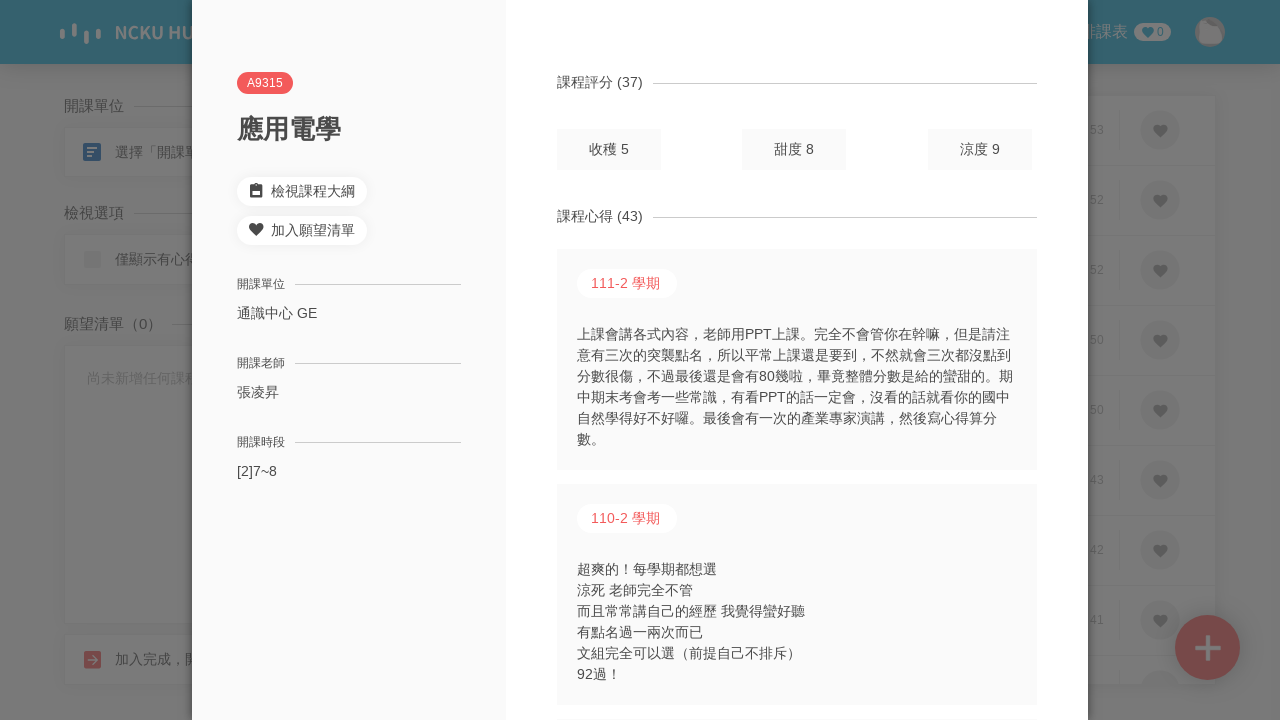

Clicked outside modal to close course details at (5, 5)
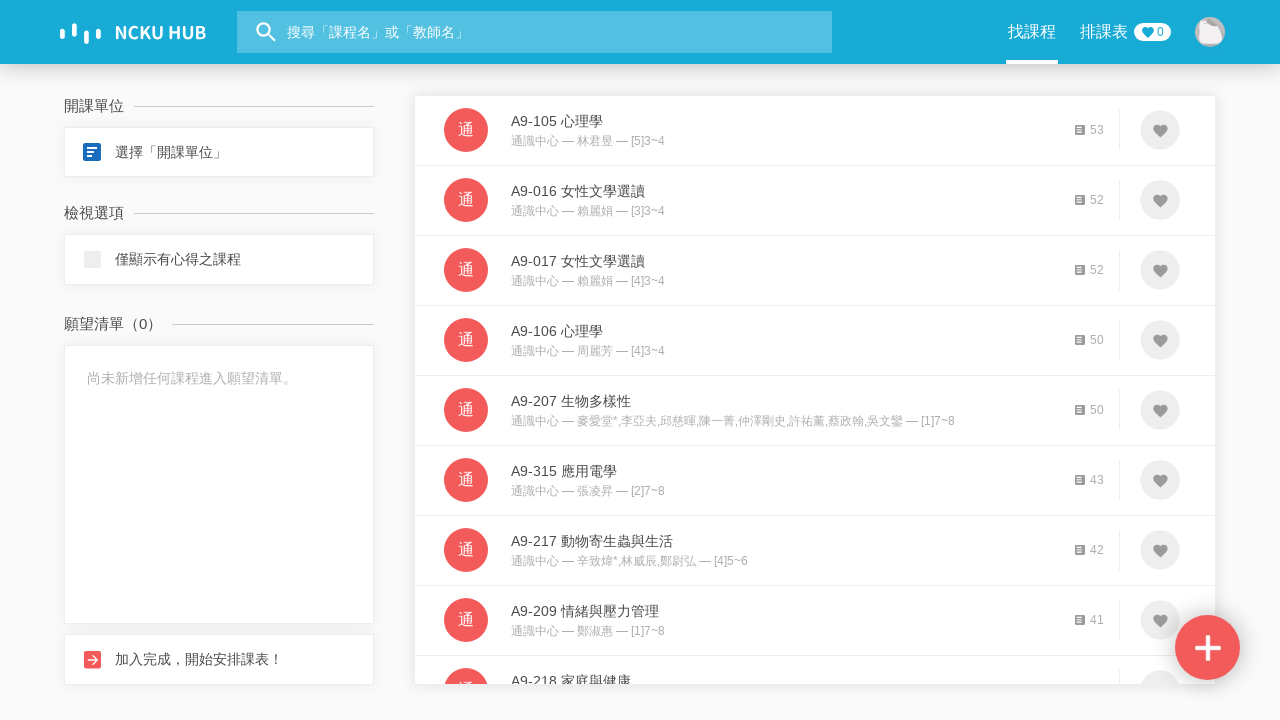

Waited before proceeding to next course item
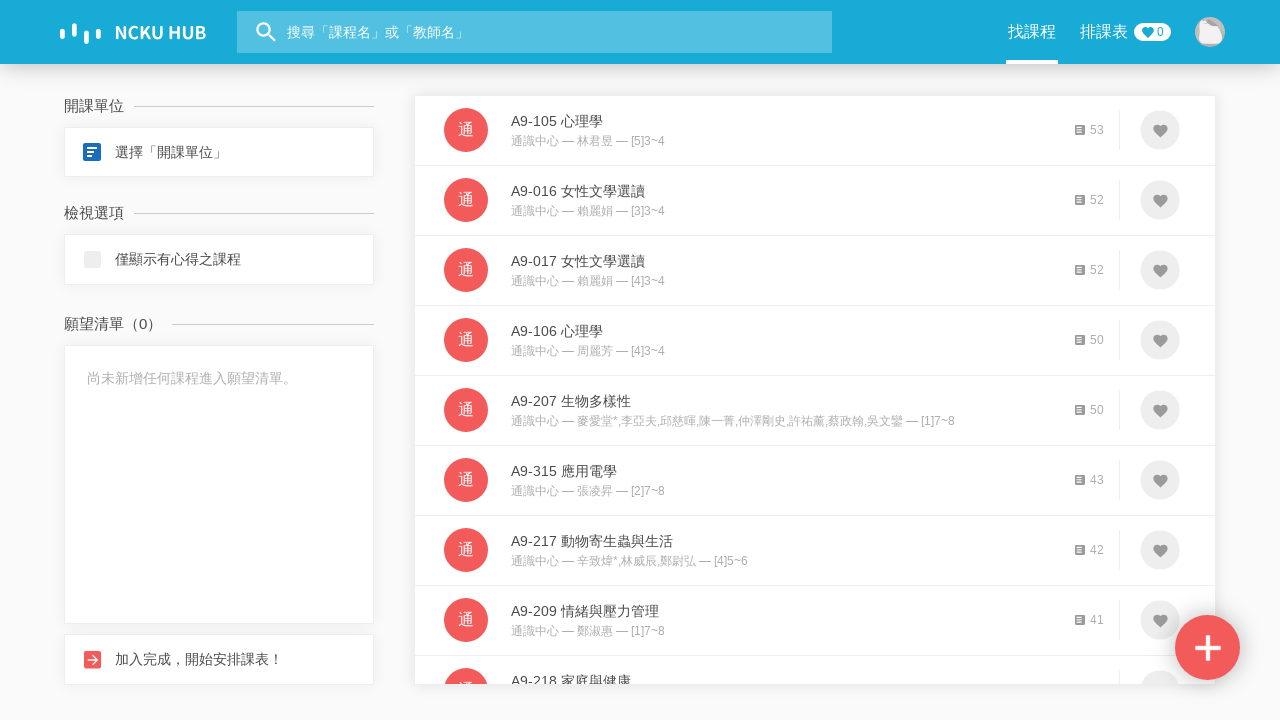

Clicked course item 7 to open details
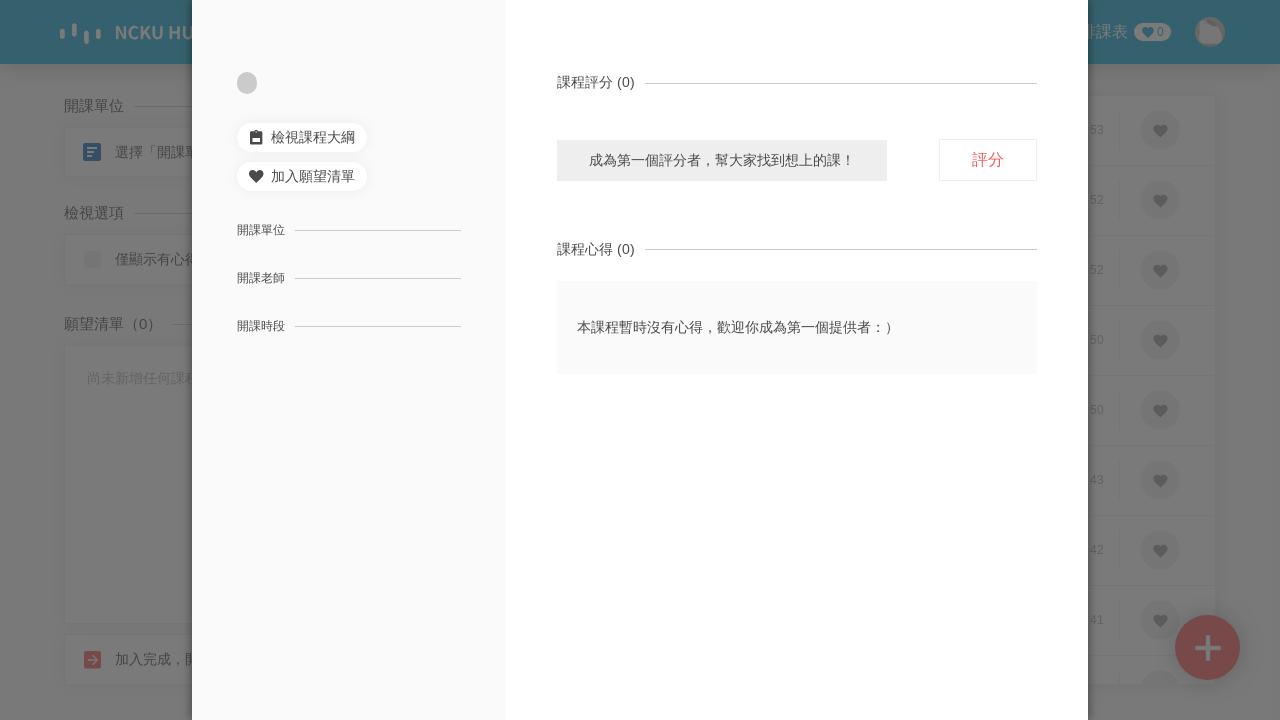

Waited for course details modal to appear
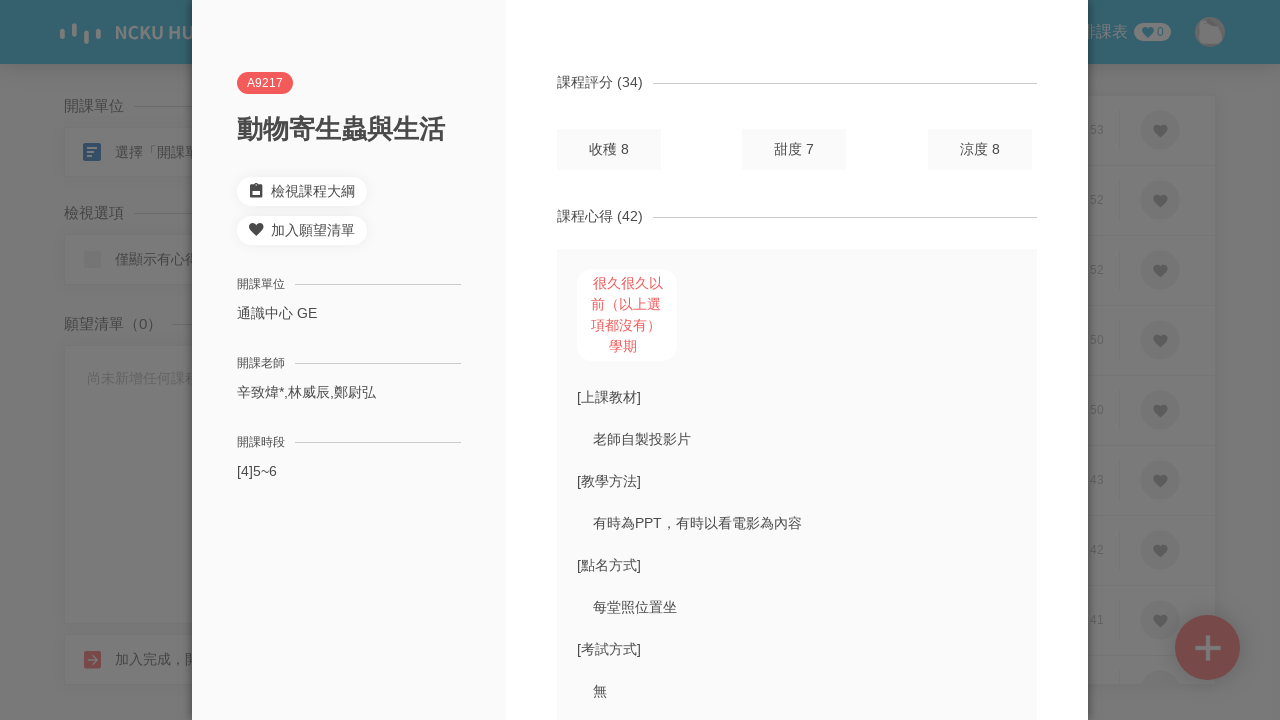

Clicked outside modal to close course details at (5, 5)
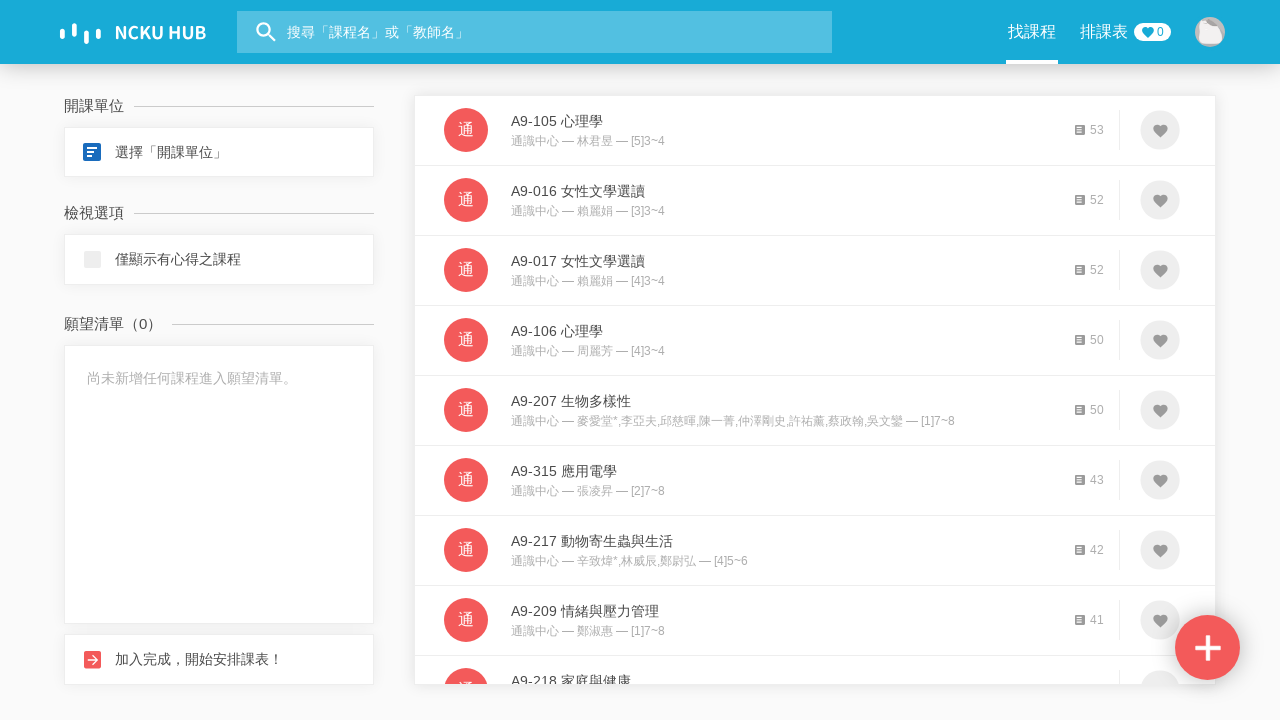

Waited before proceeding to next course item
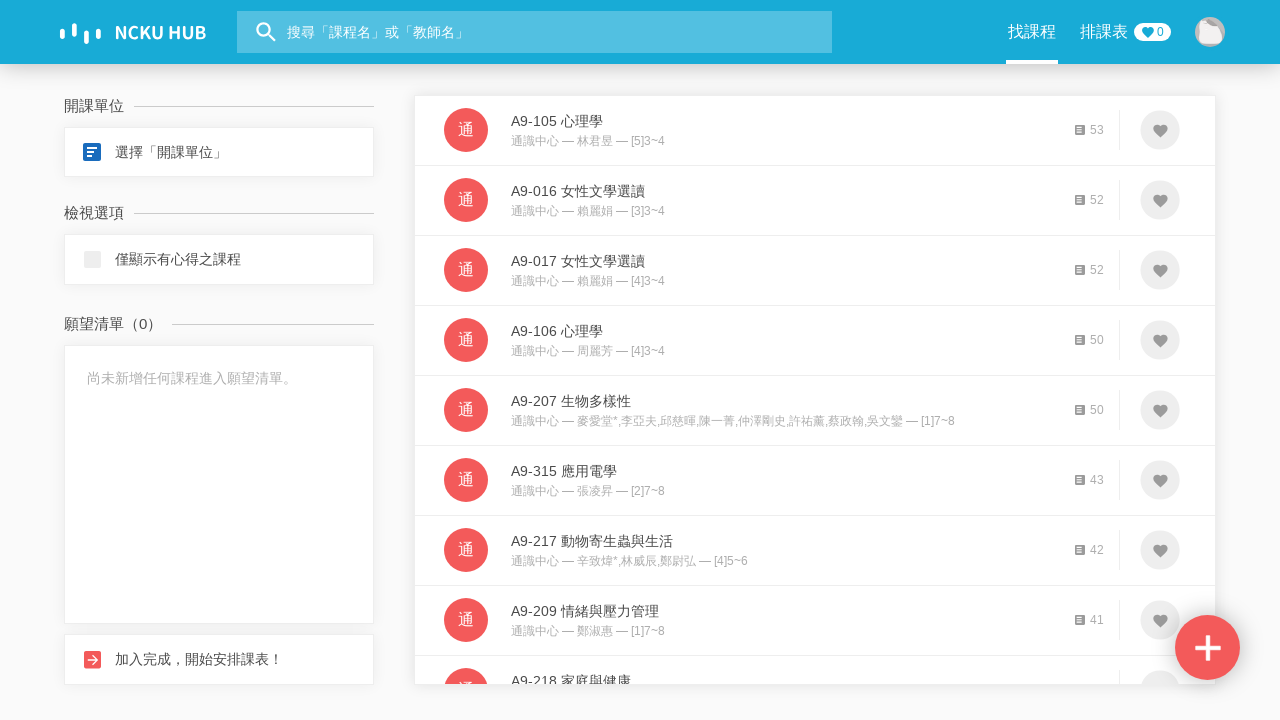

Clicked course item 8 to open details
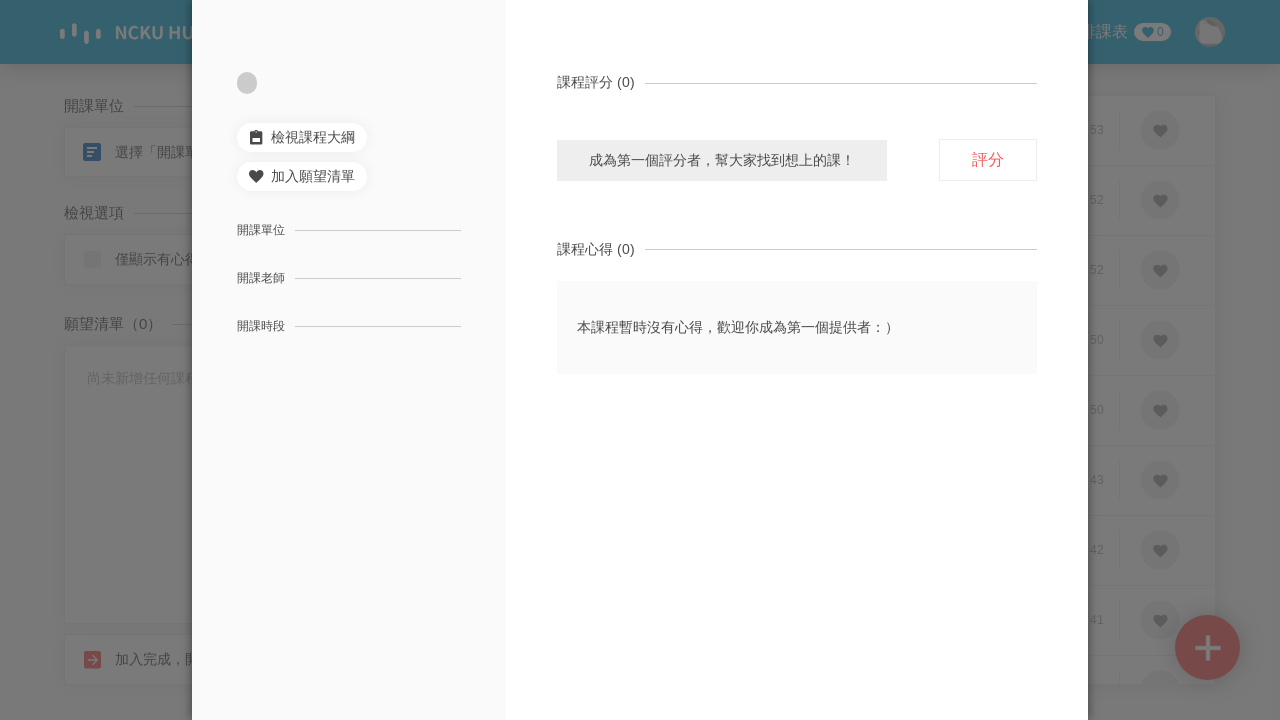

Waited for course details modal to appear
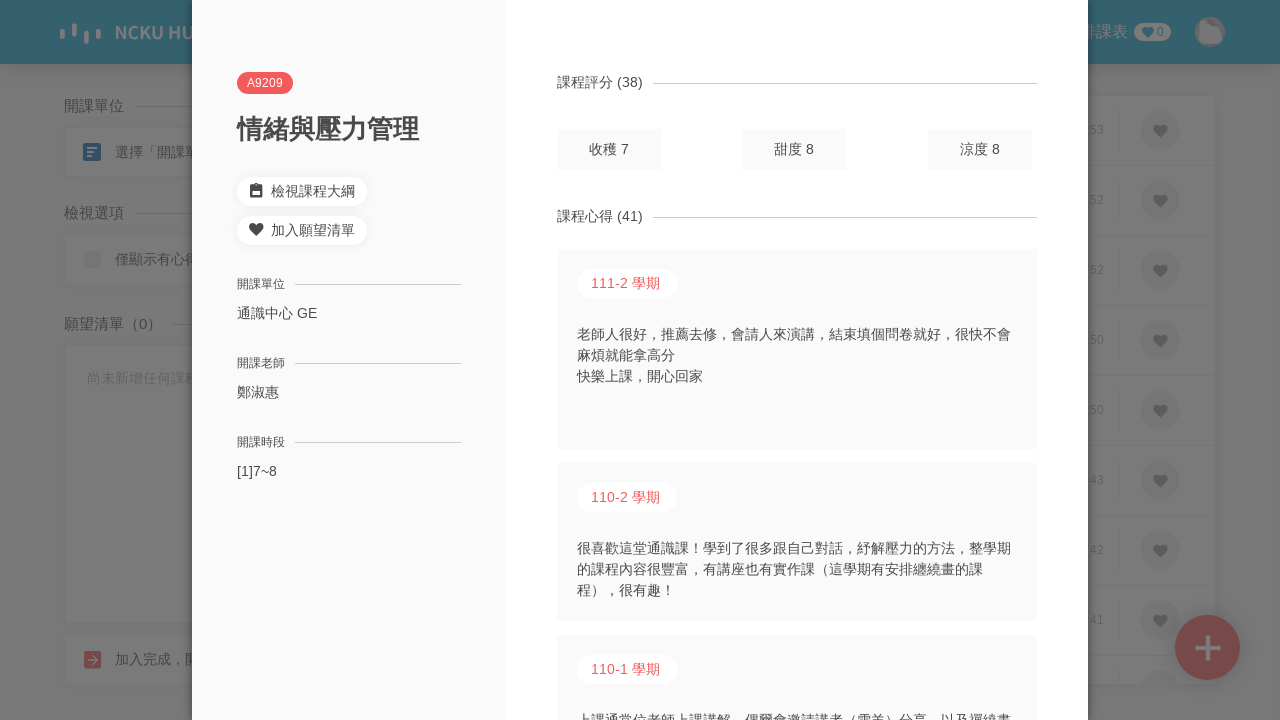

Clicked outside modal to close course details at (5, 5)
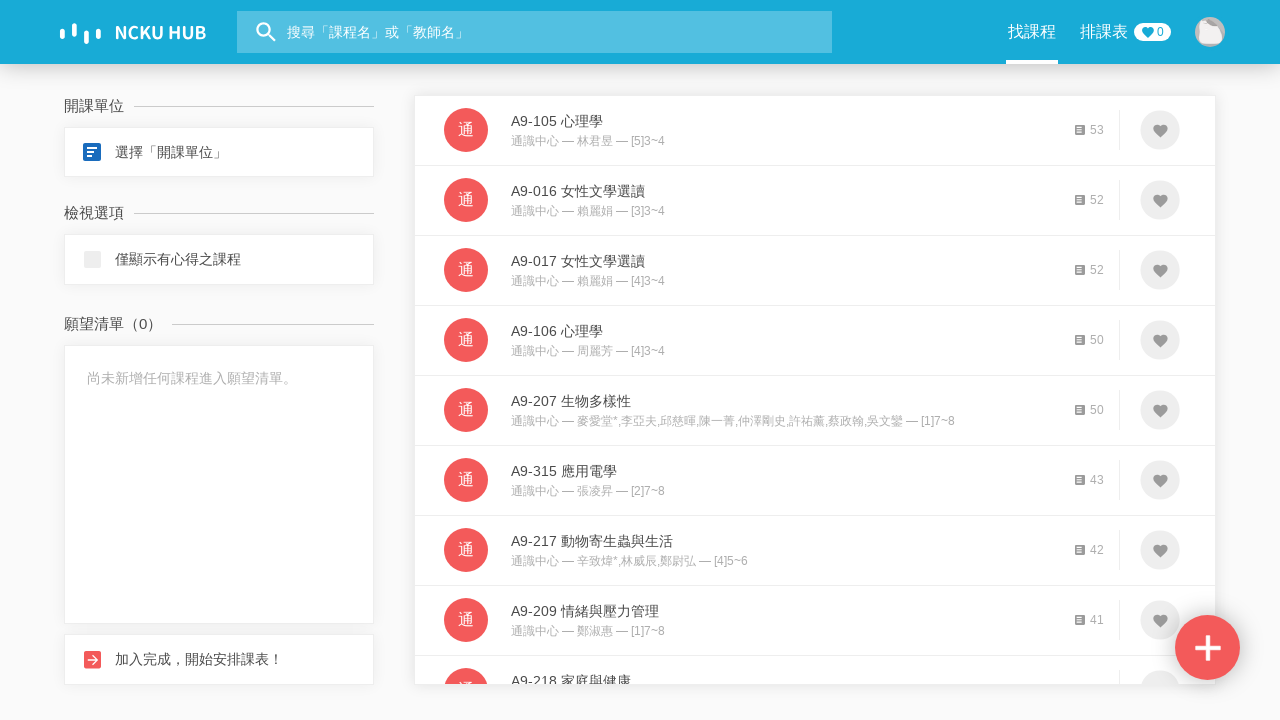

Waited before proceeding to next course item
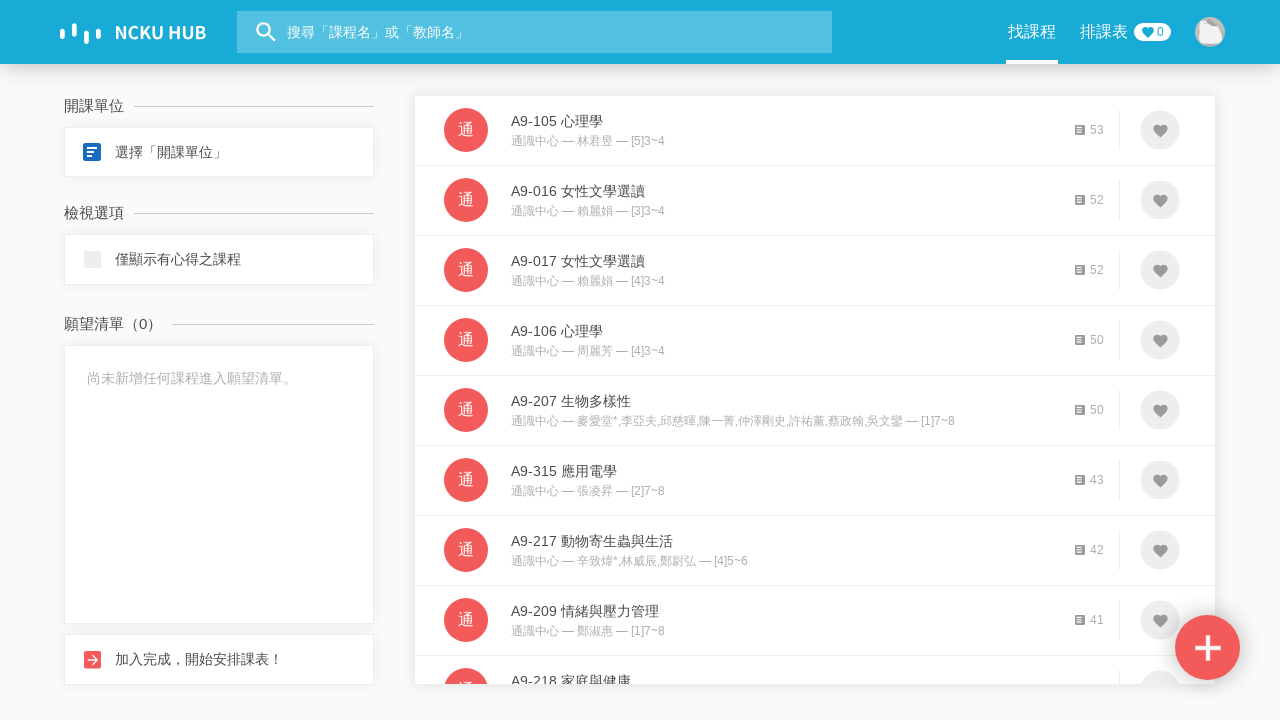

Clicked course item 9 to open details
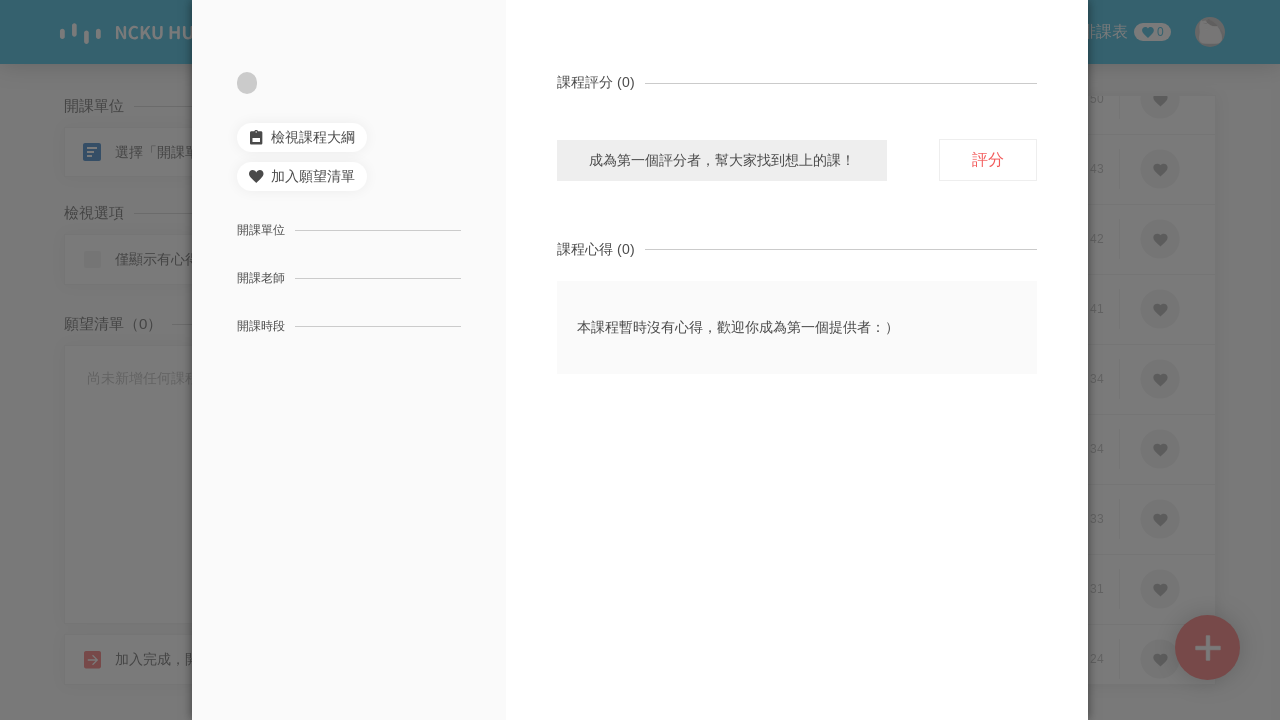

Waited for course details modal to appear
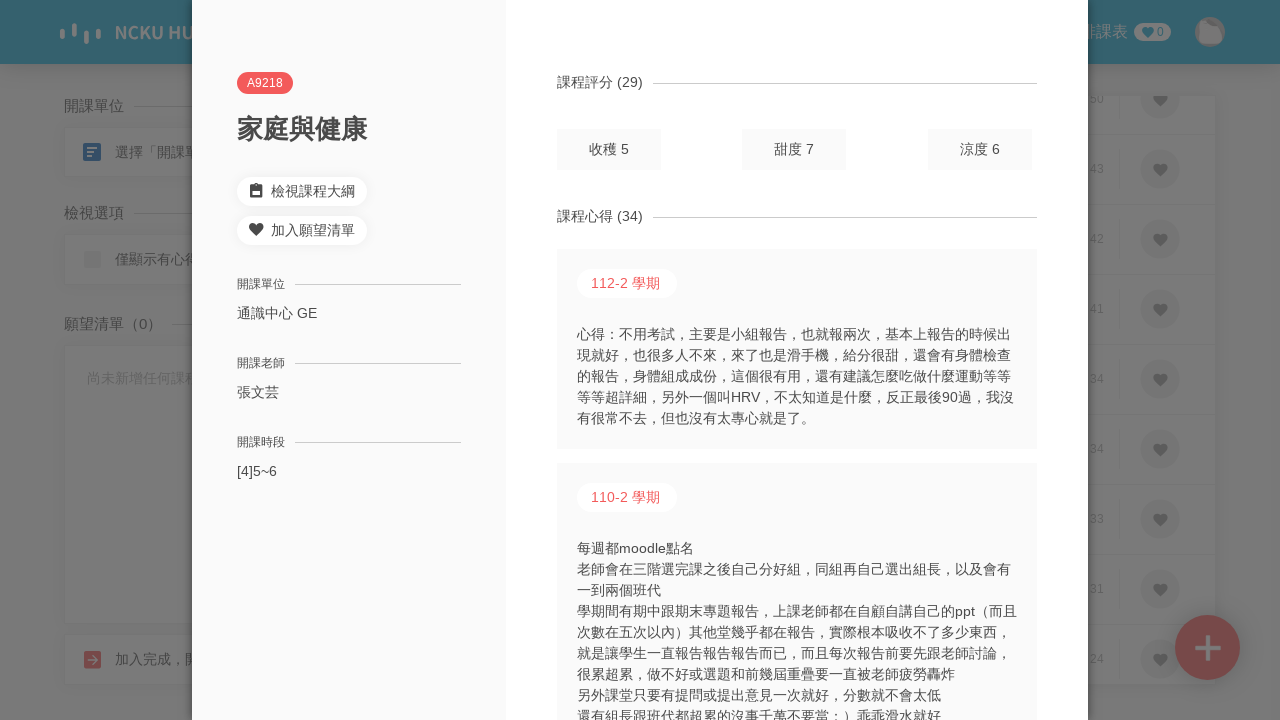

Clicked outside modal to close course details at (5, 5)
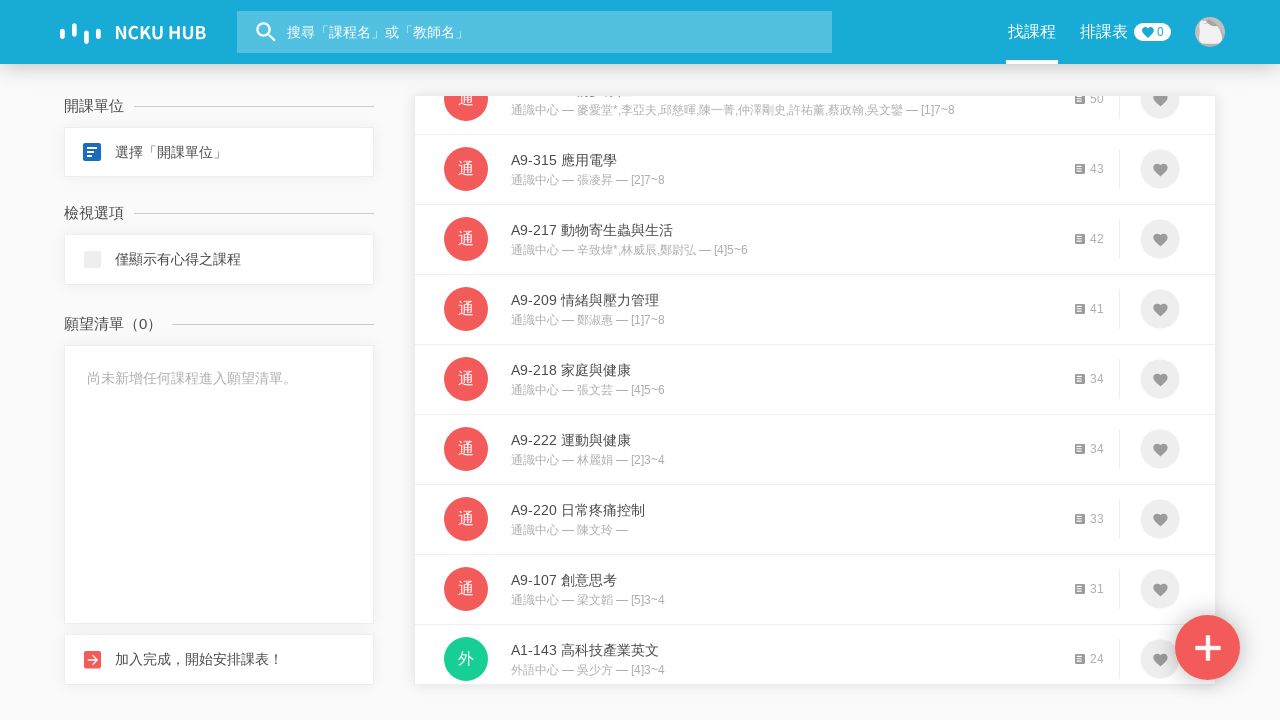

Waited before proceeding to next course item
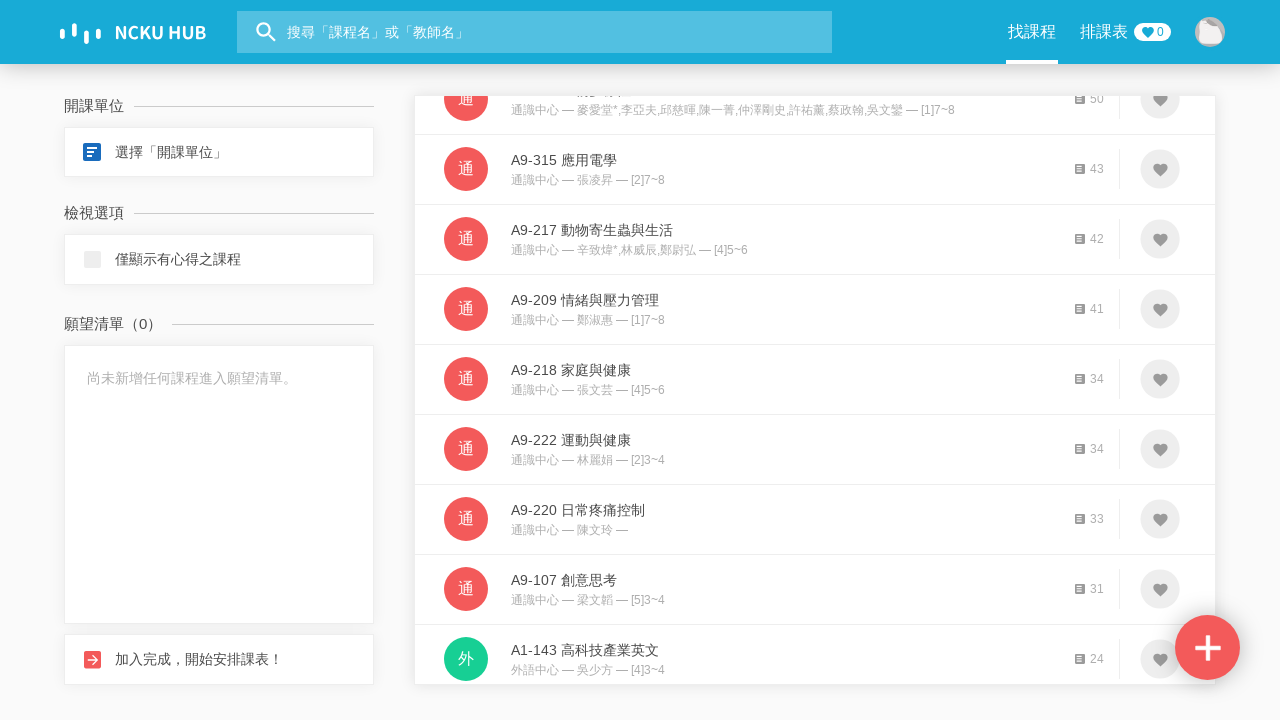

Clicked course item 10 to open details
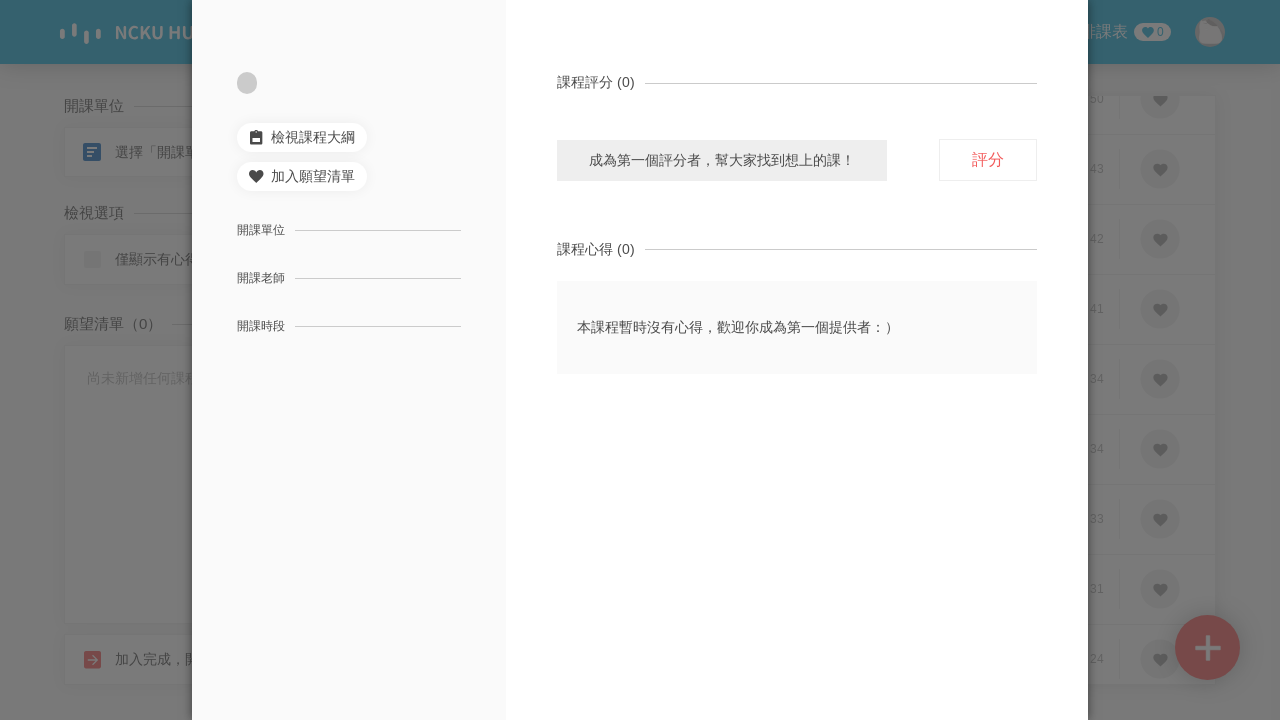

Waited for course details modal to appear
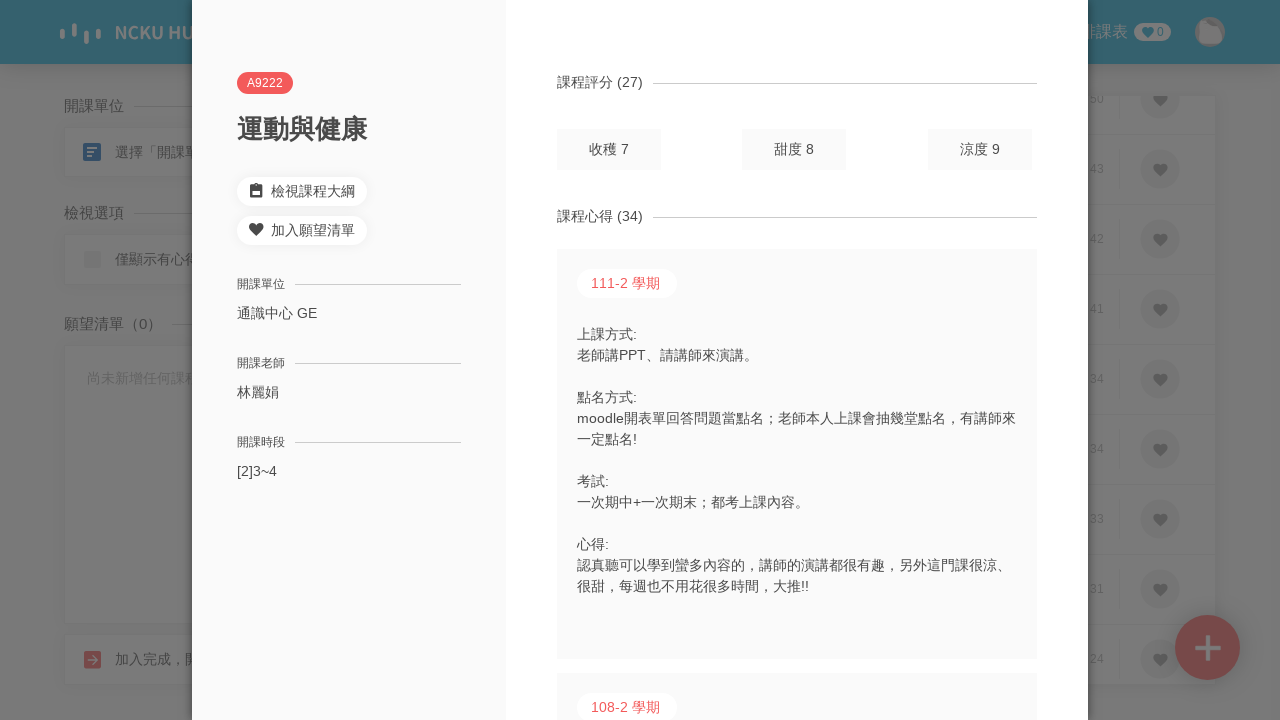

Clicked outside modal to close course details at (5, 5)
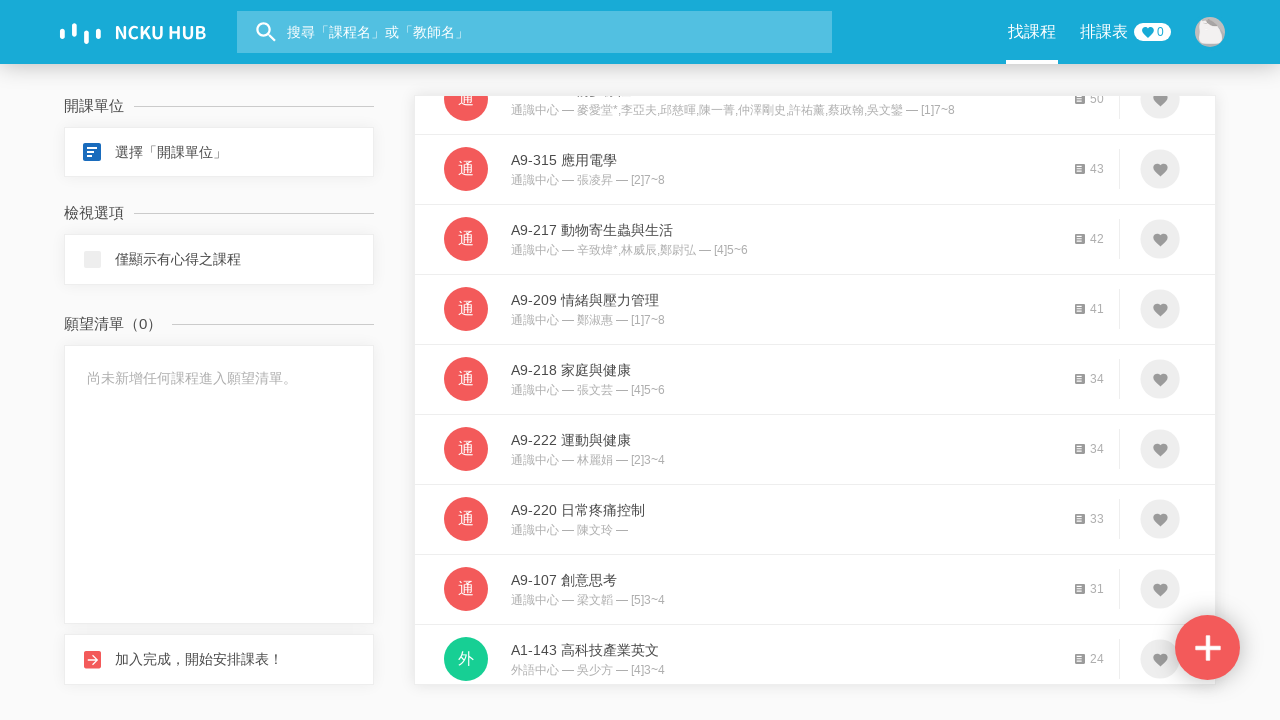

Waited before proceeding to next course item
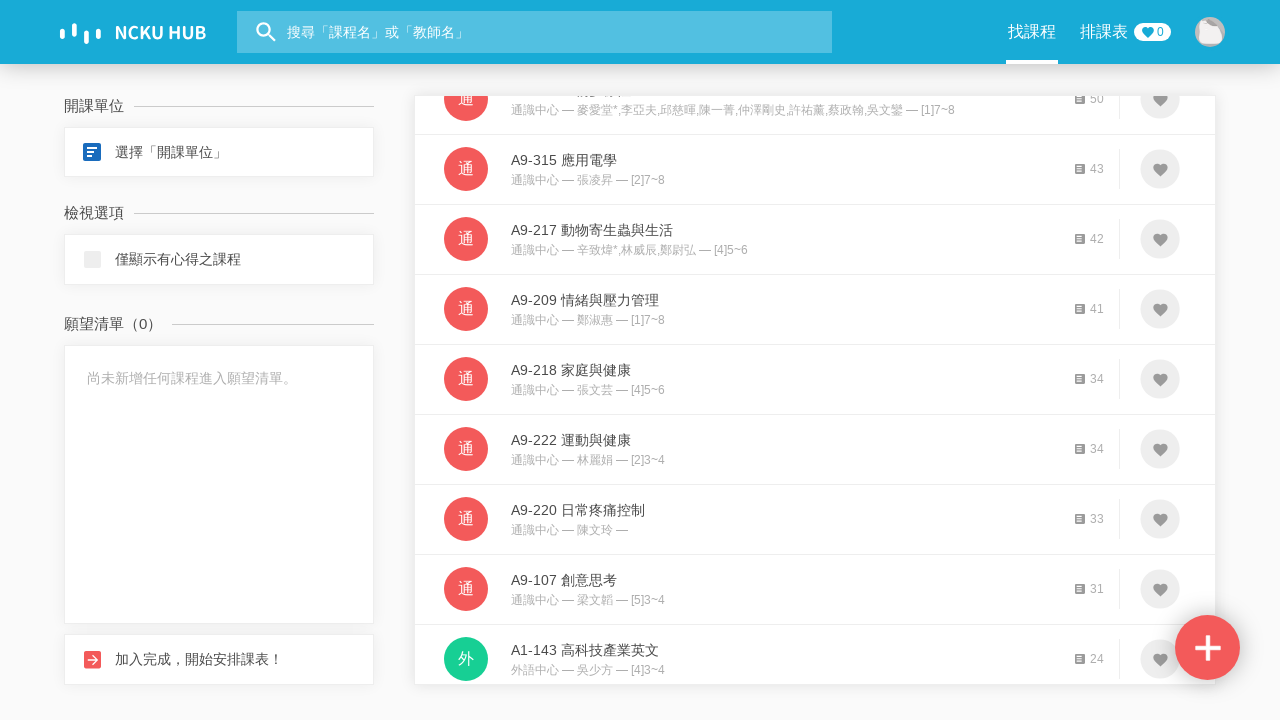

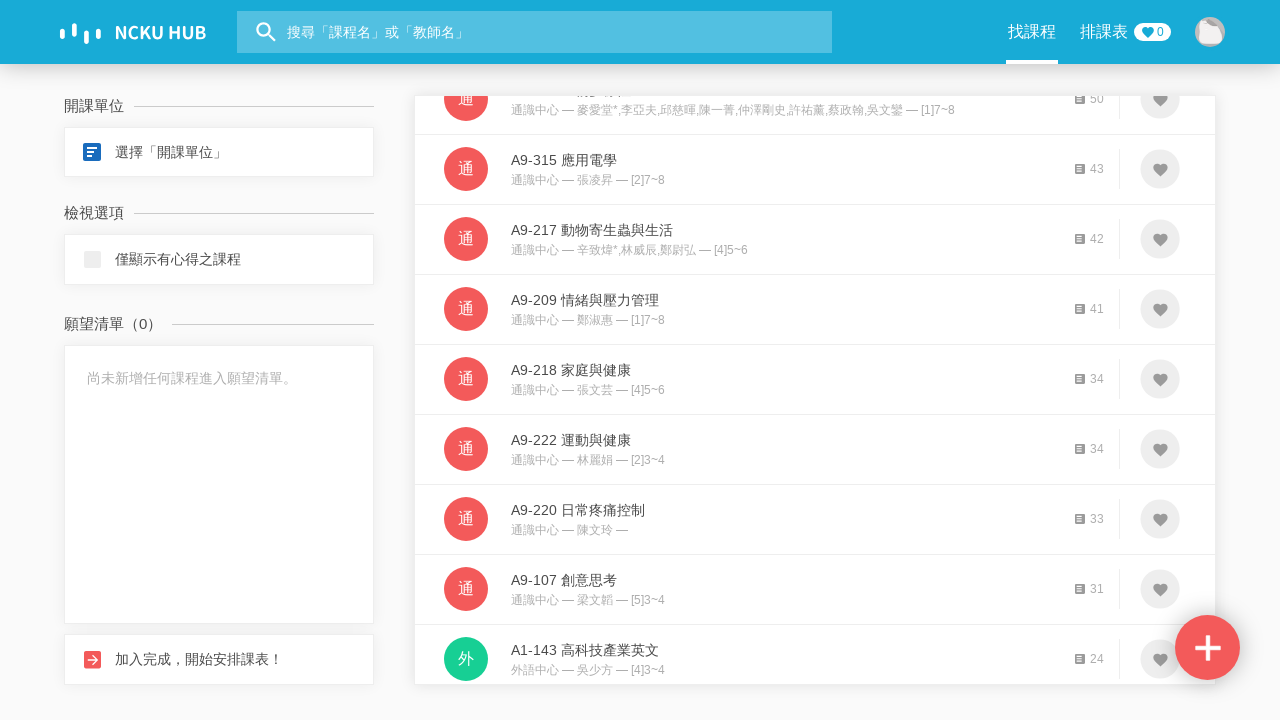